Tests progressively shrinking the browser window and then animating viewport size changes

Starting URL: http://www.compendiumdev.co.uk/selenium/bounce.html

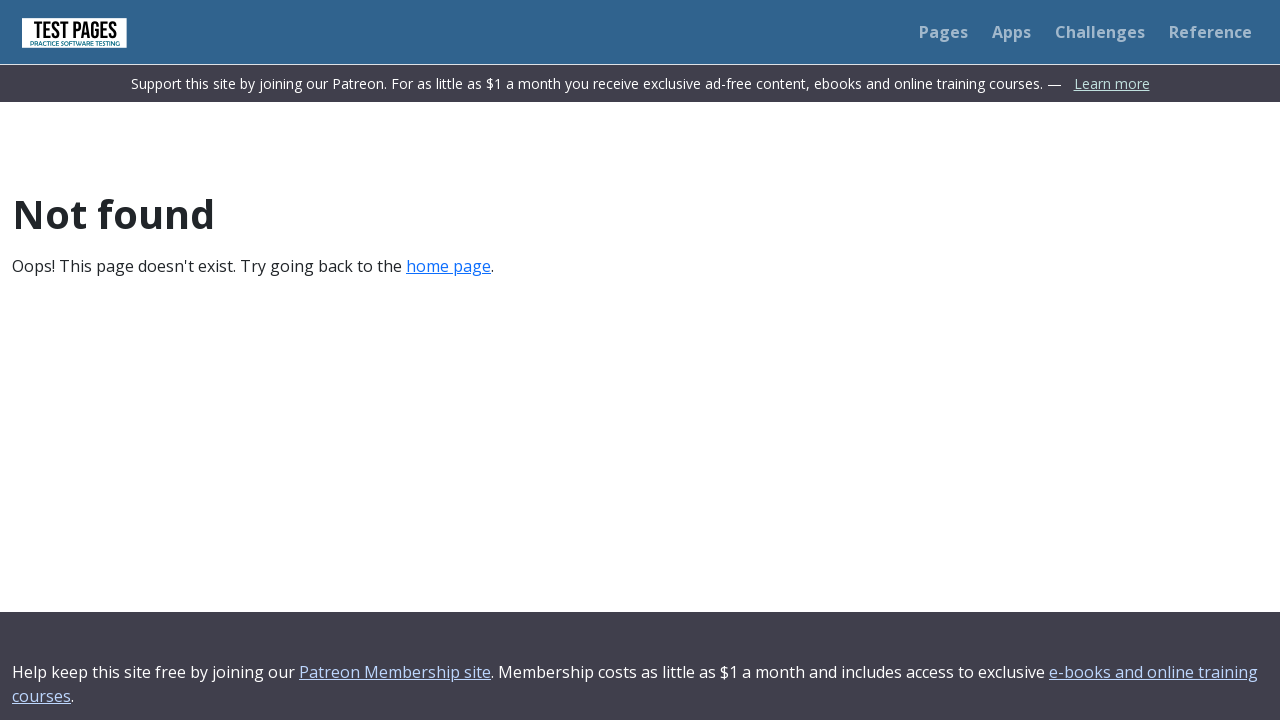

Set initial viewport size to 1920x1080
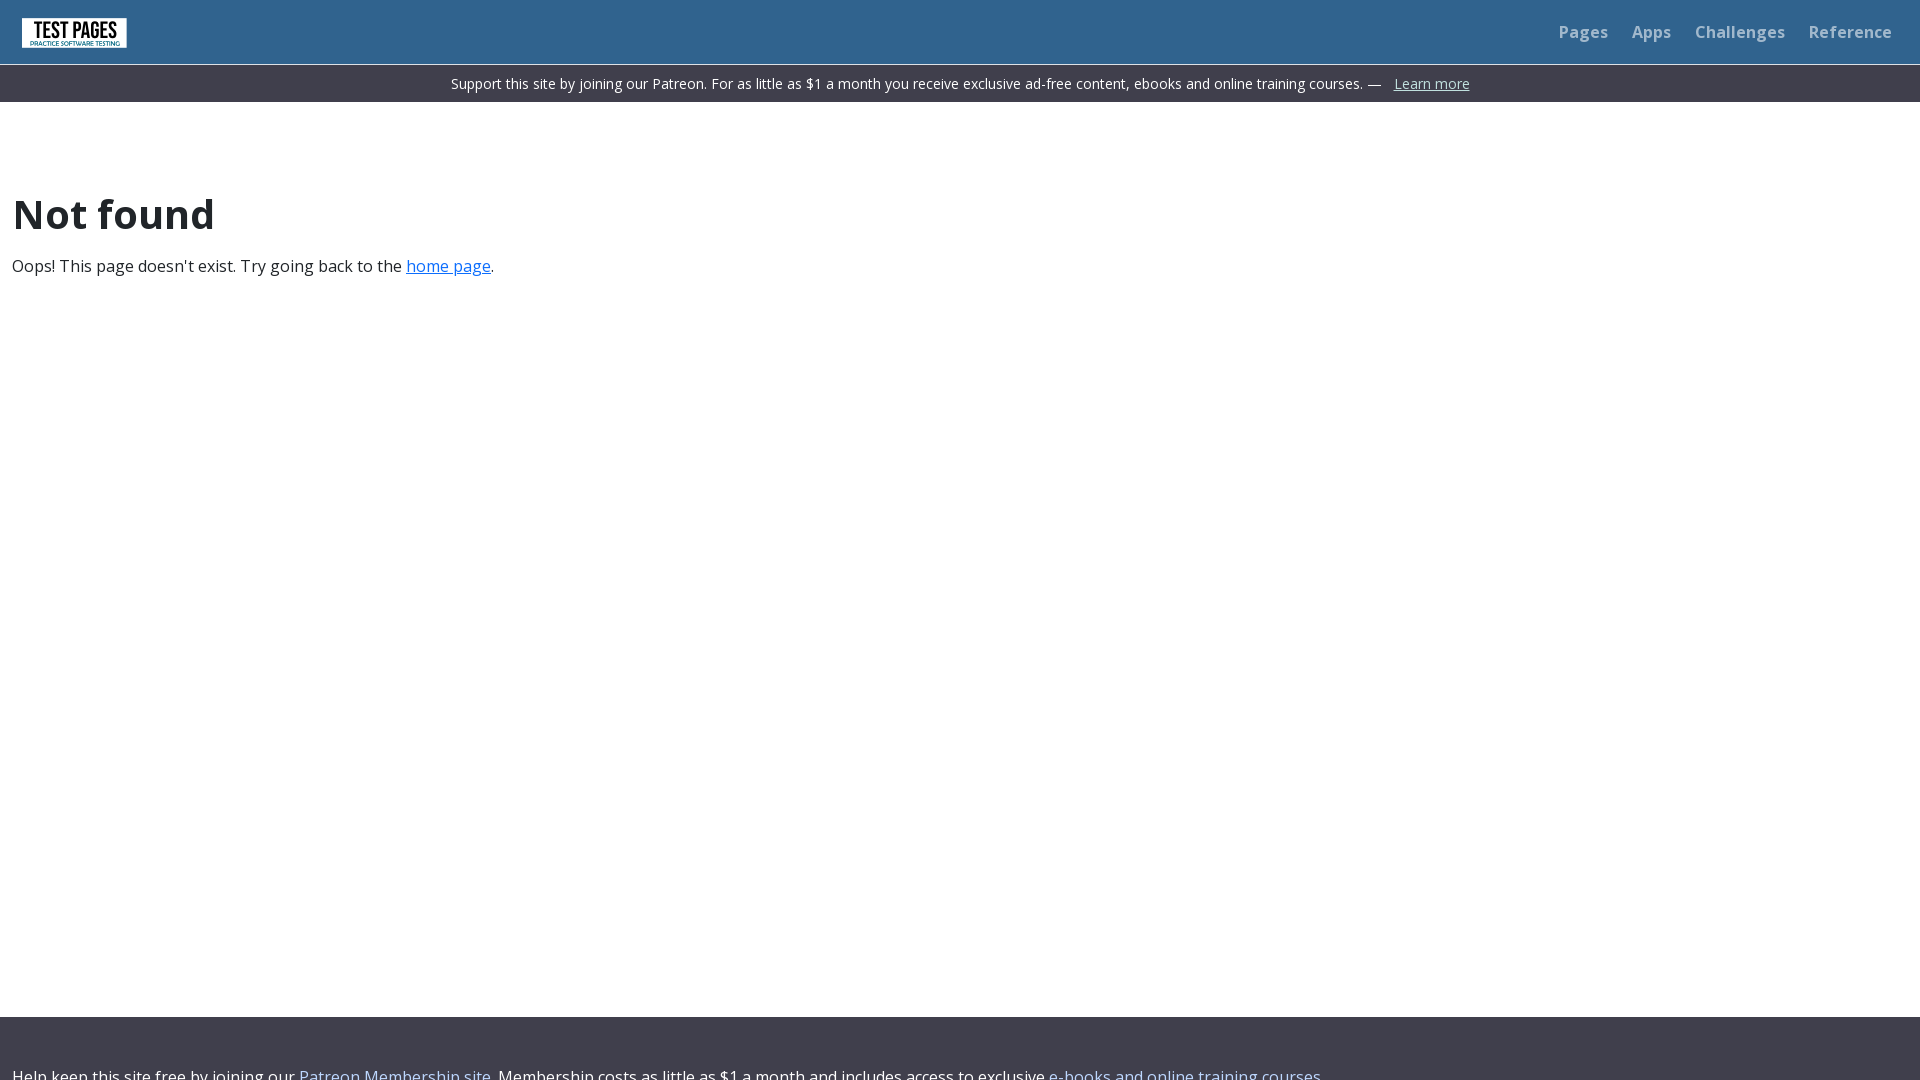

Shrunk viewport to 1870x1030
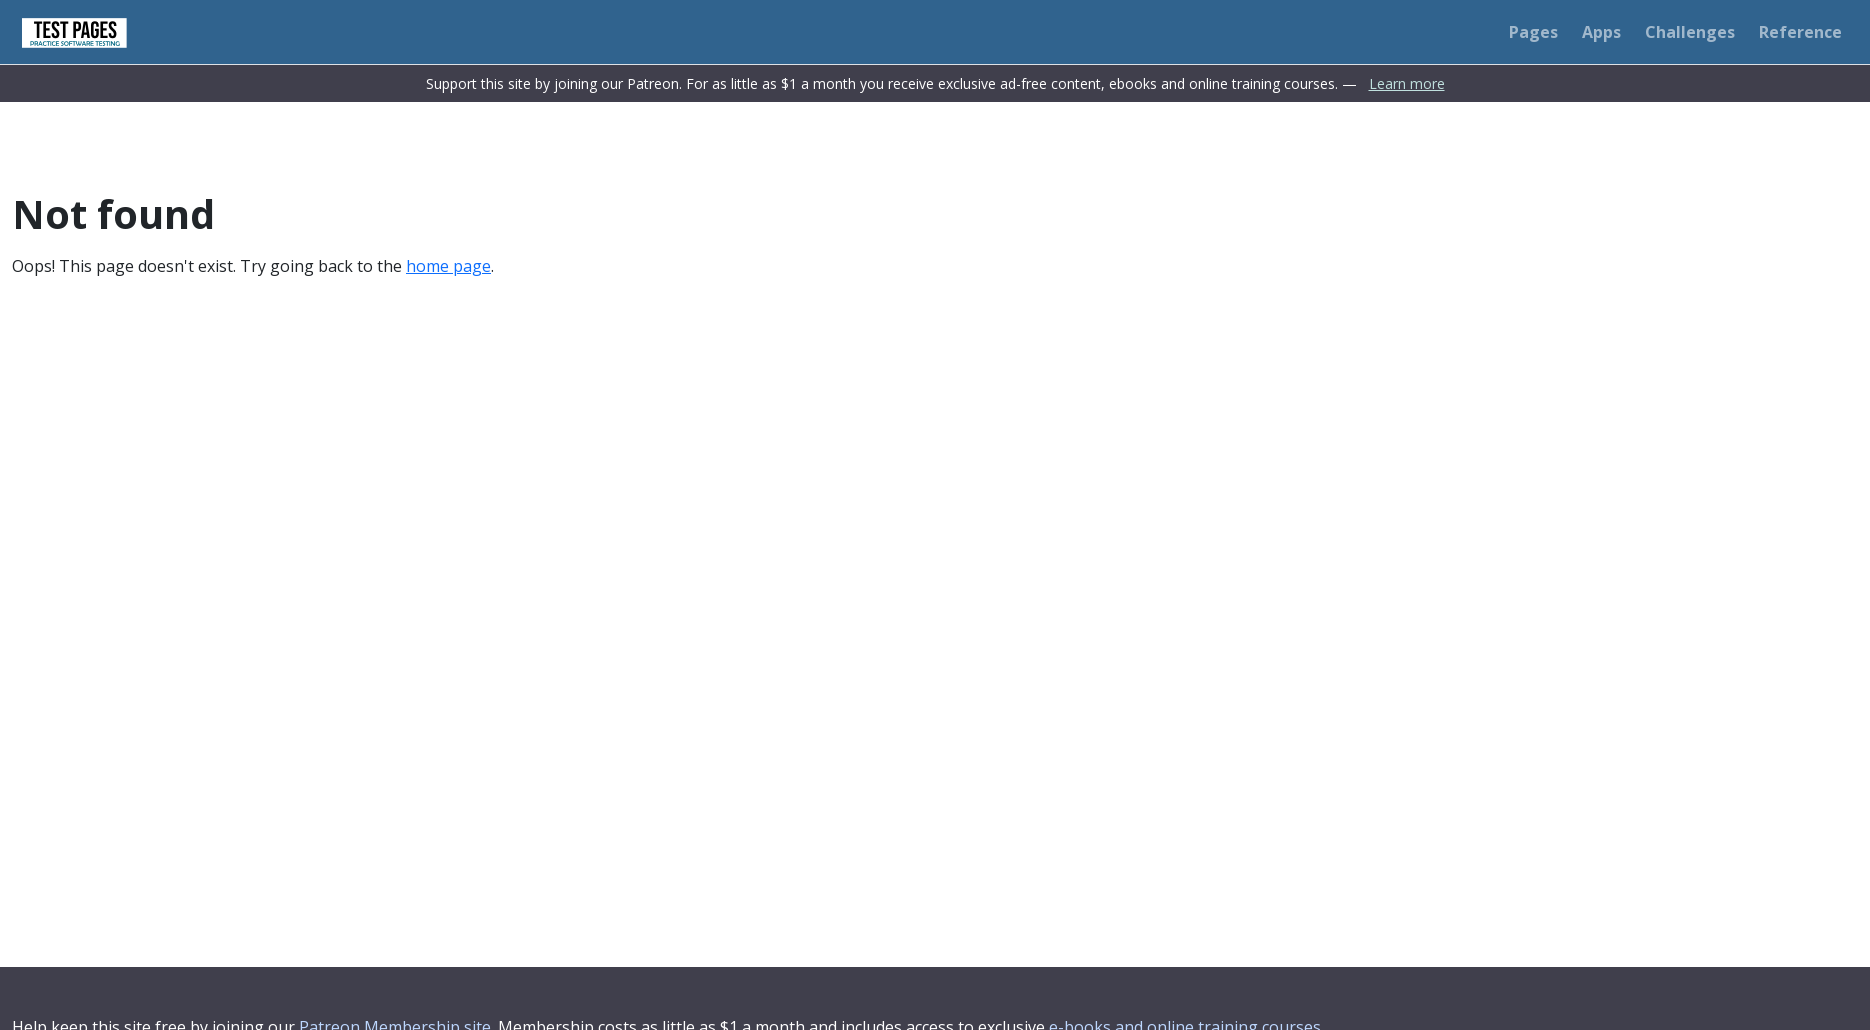

Waited 50ms during window shrink
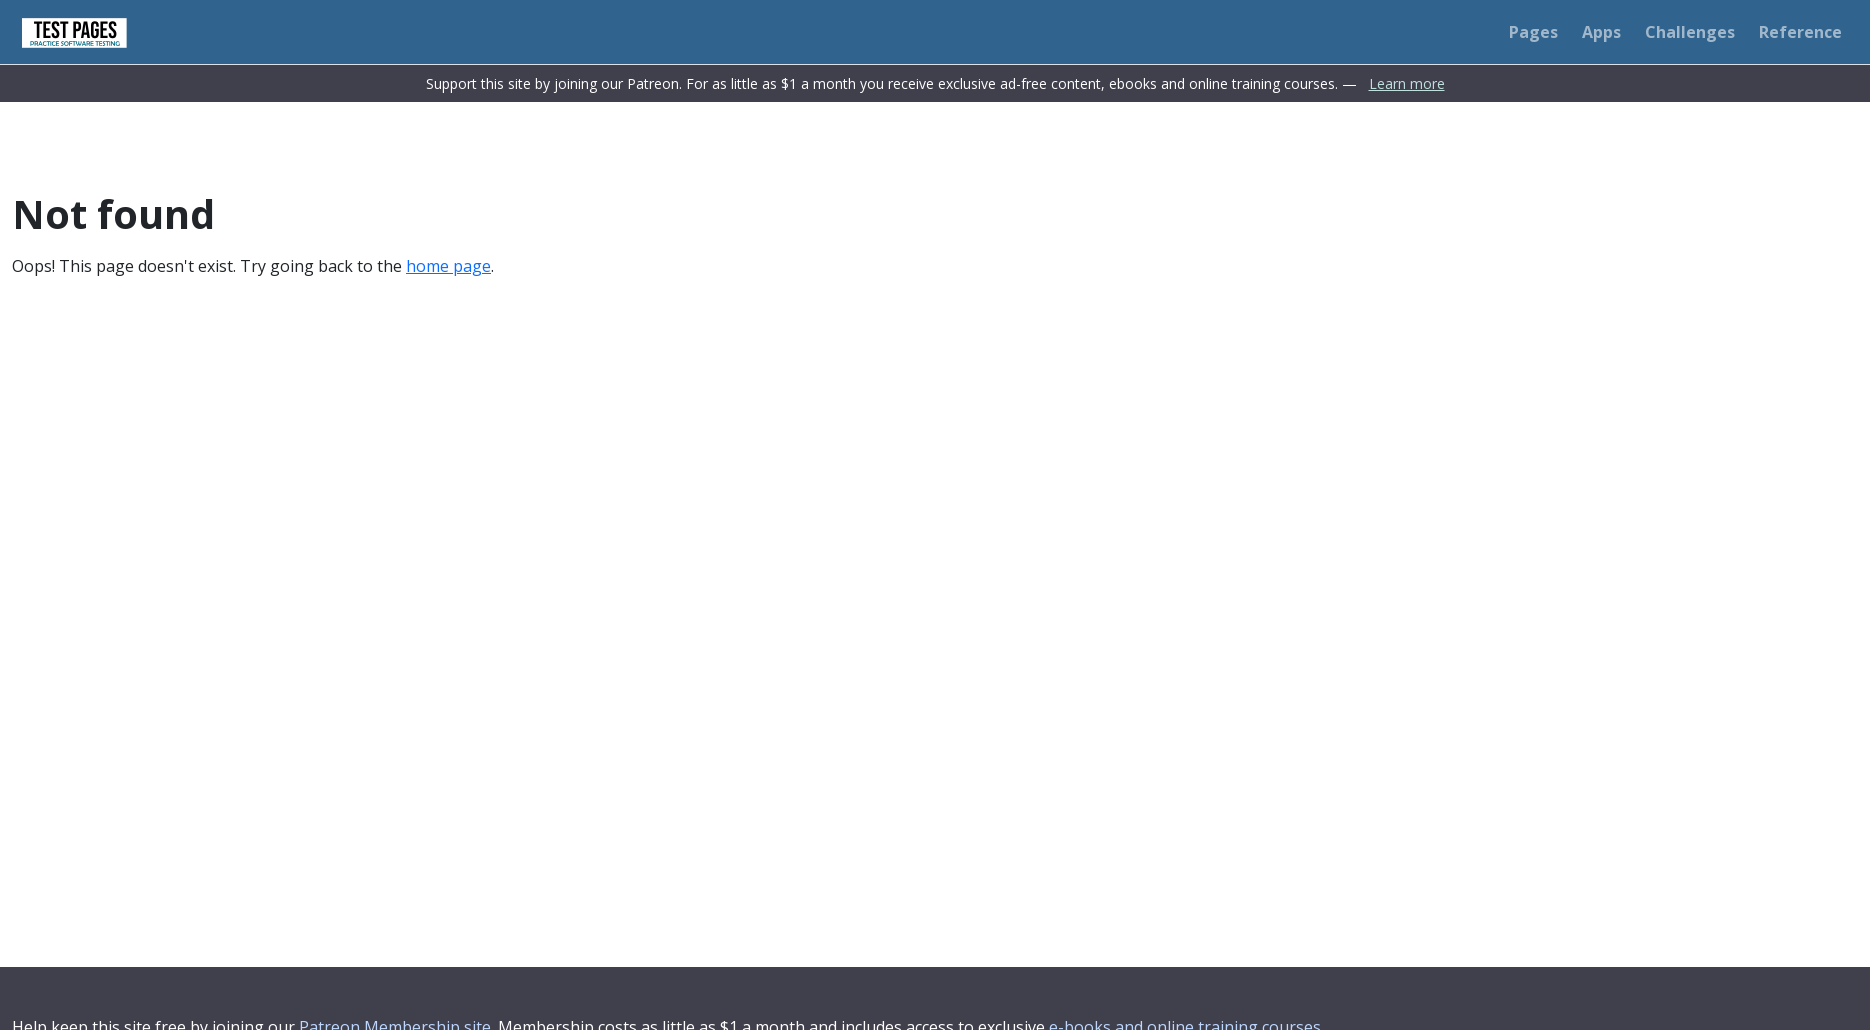

Shrunk viewport to 1820x980
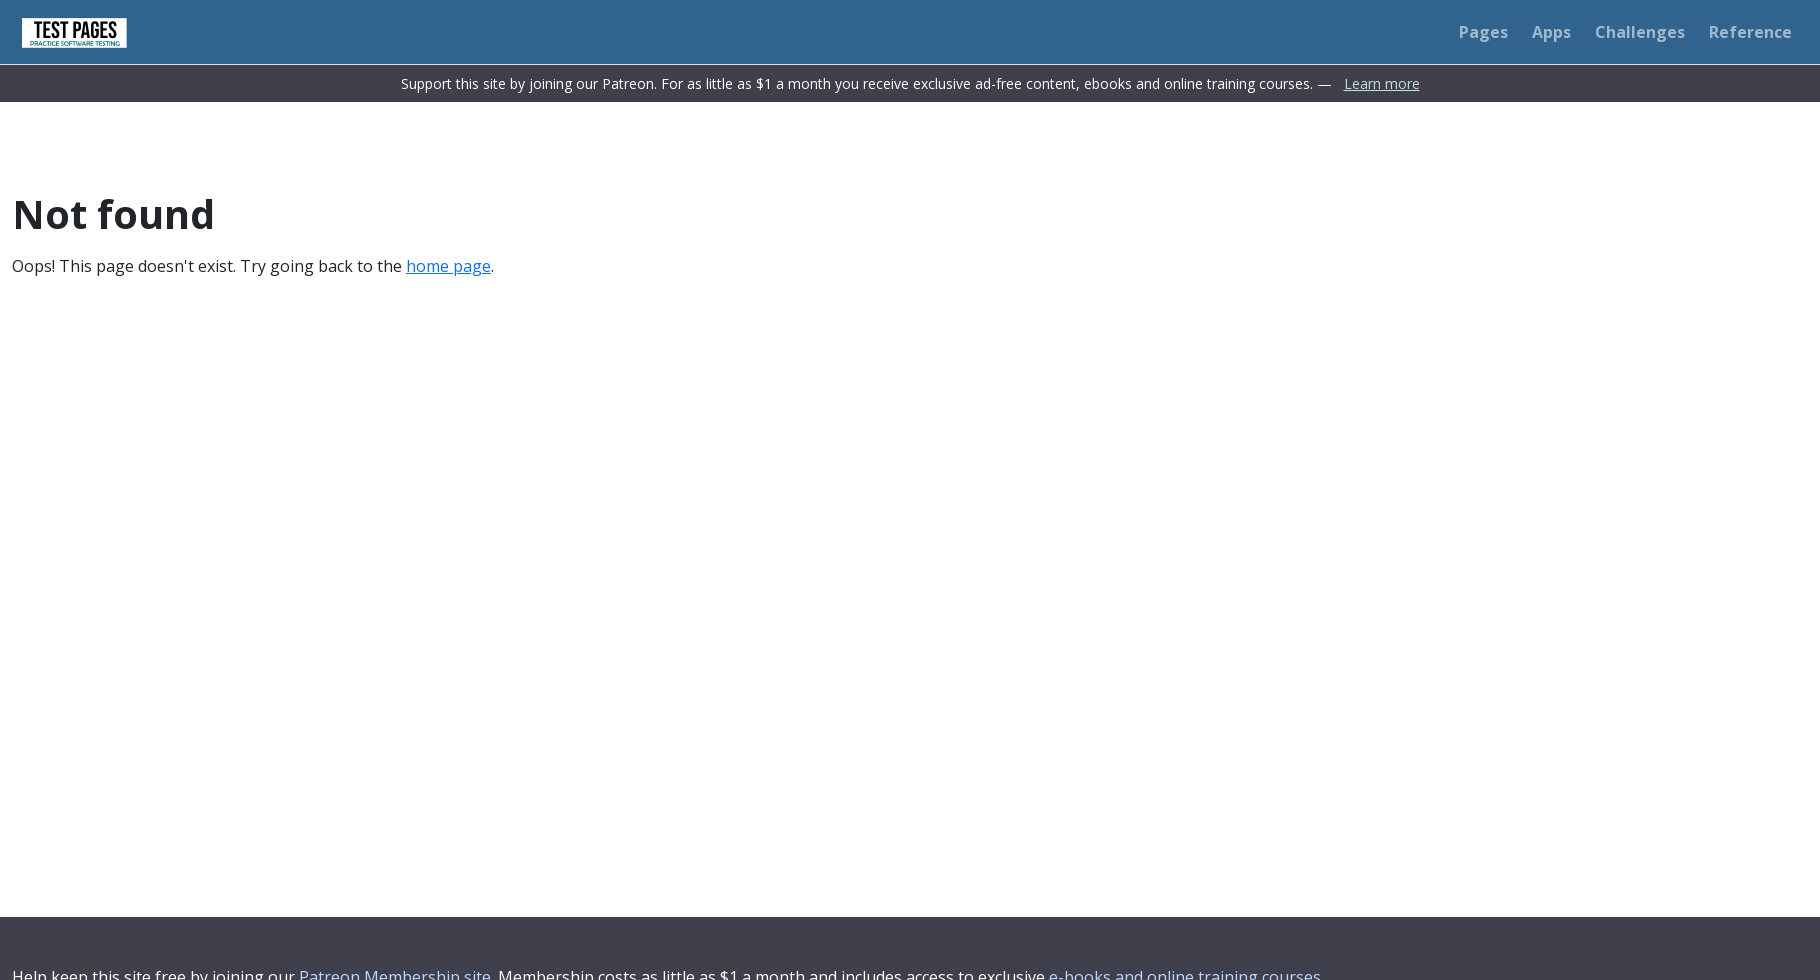

Waited 50ms during window shrink
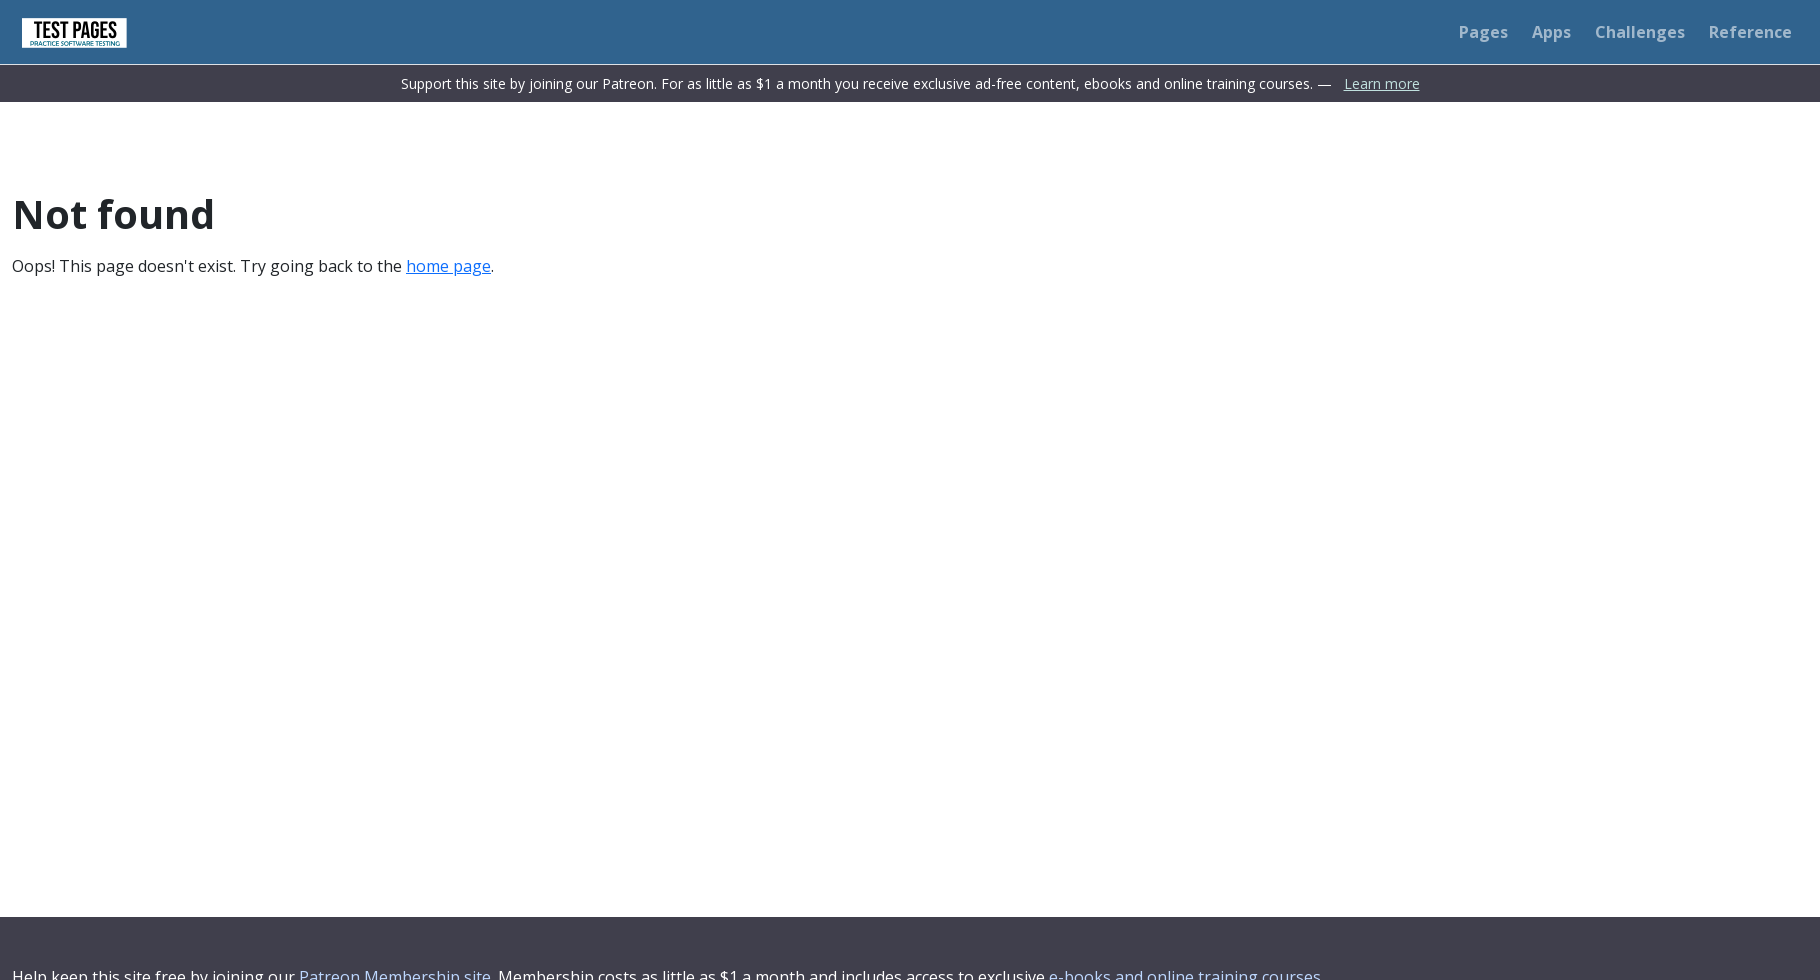

Shrunk viewport to 1770x930
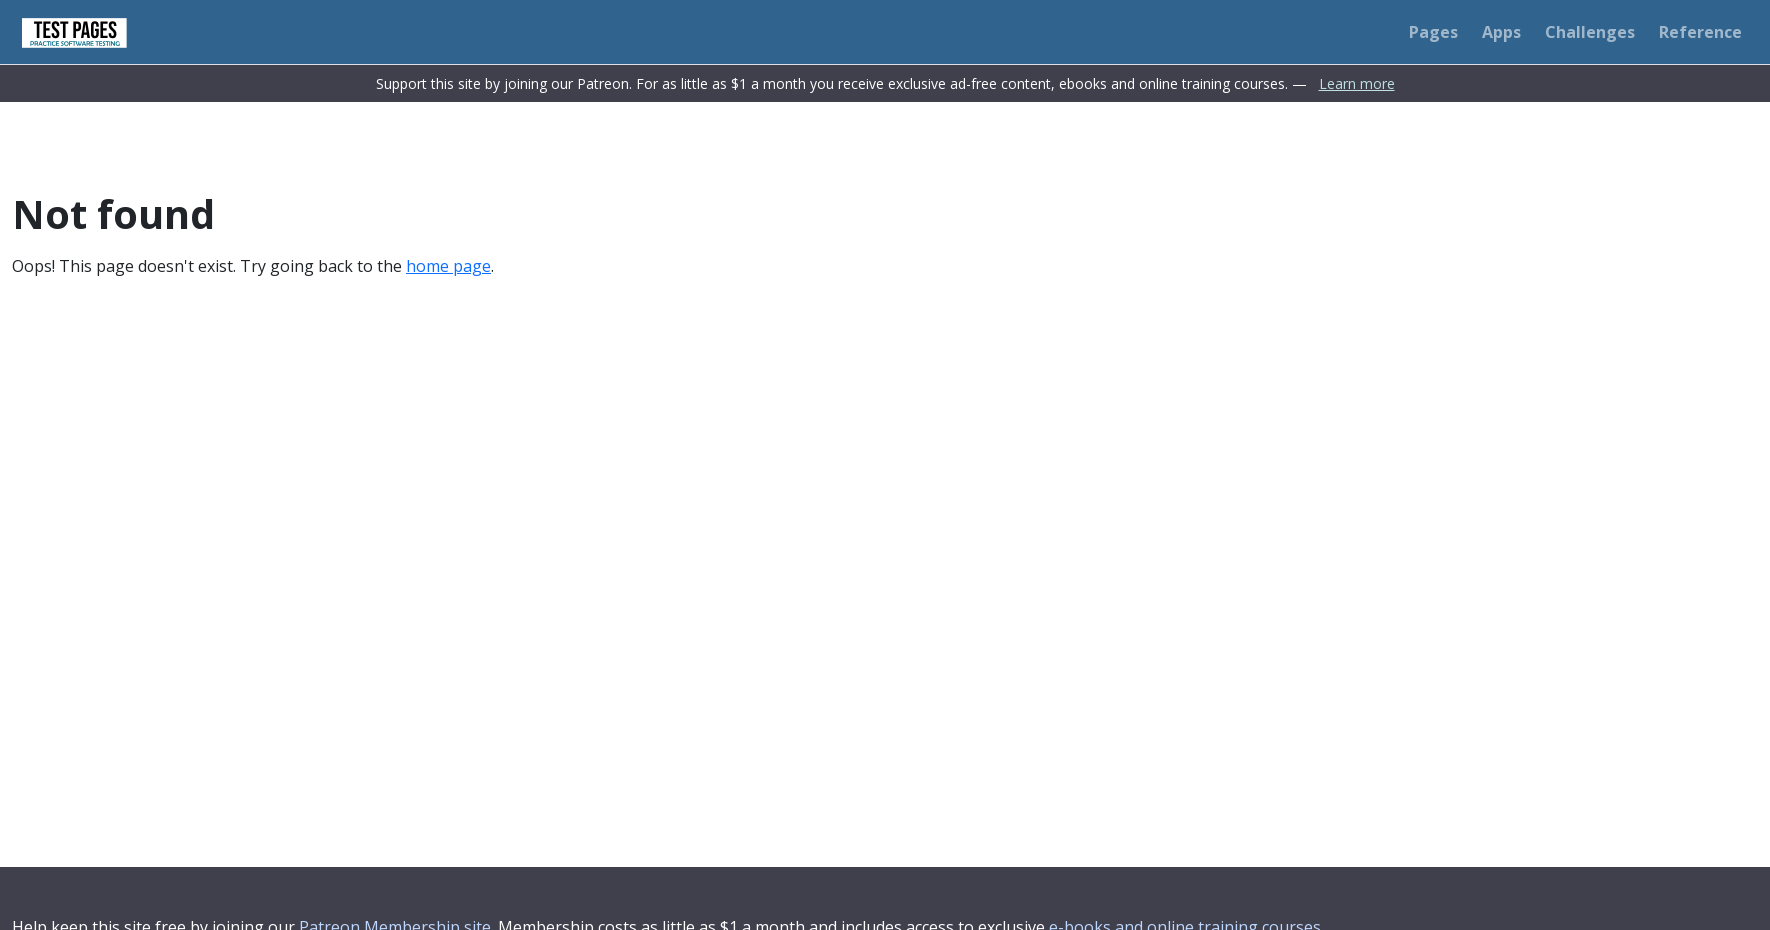

Waited 50ms during window shrink
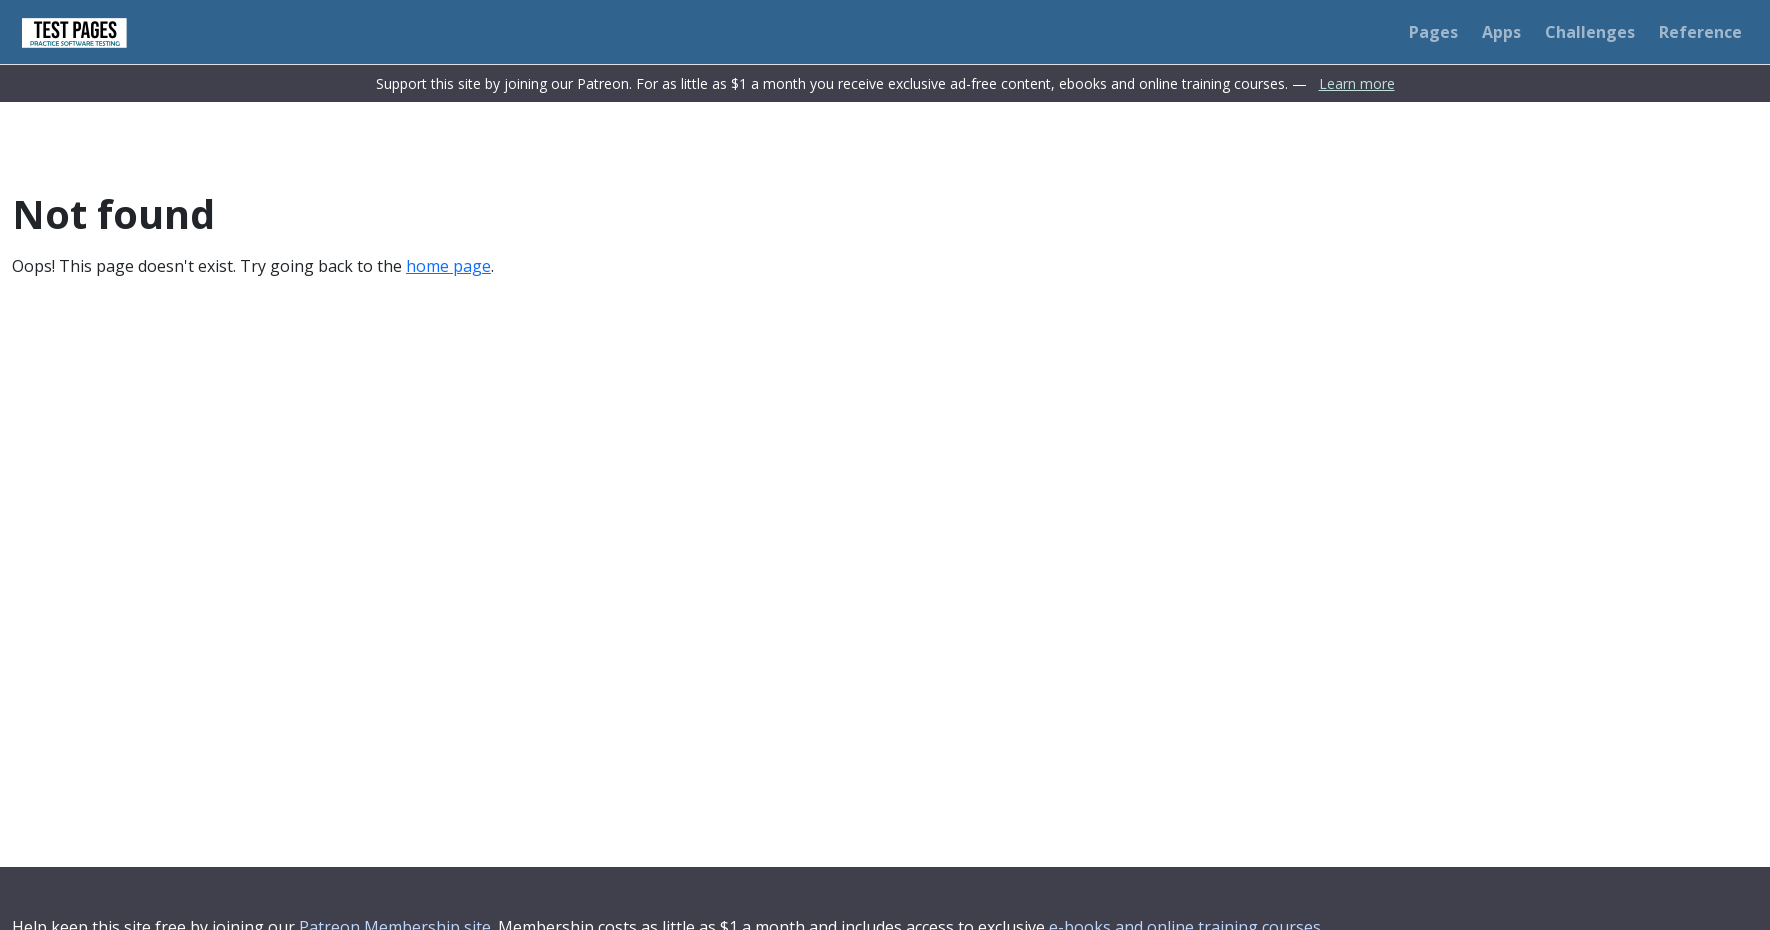

Shrunk viewport to 1720x880
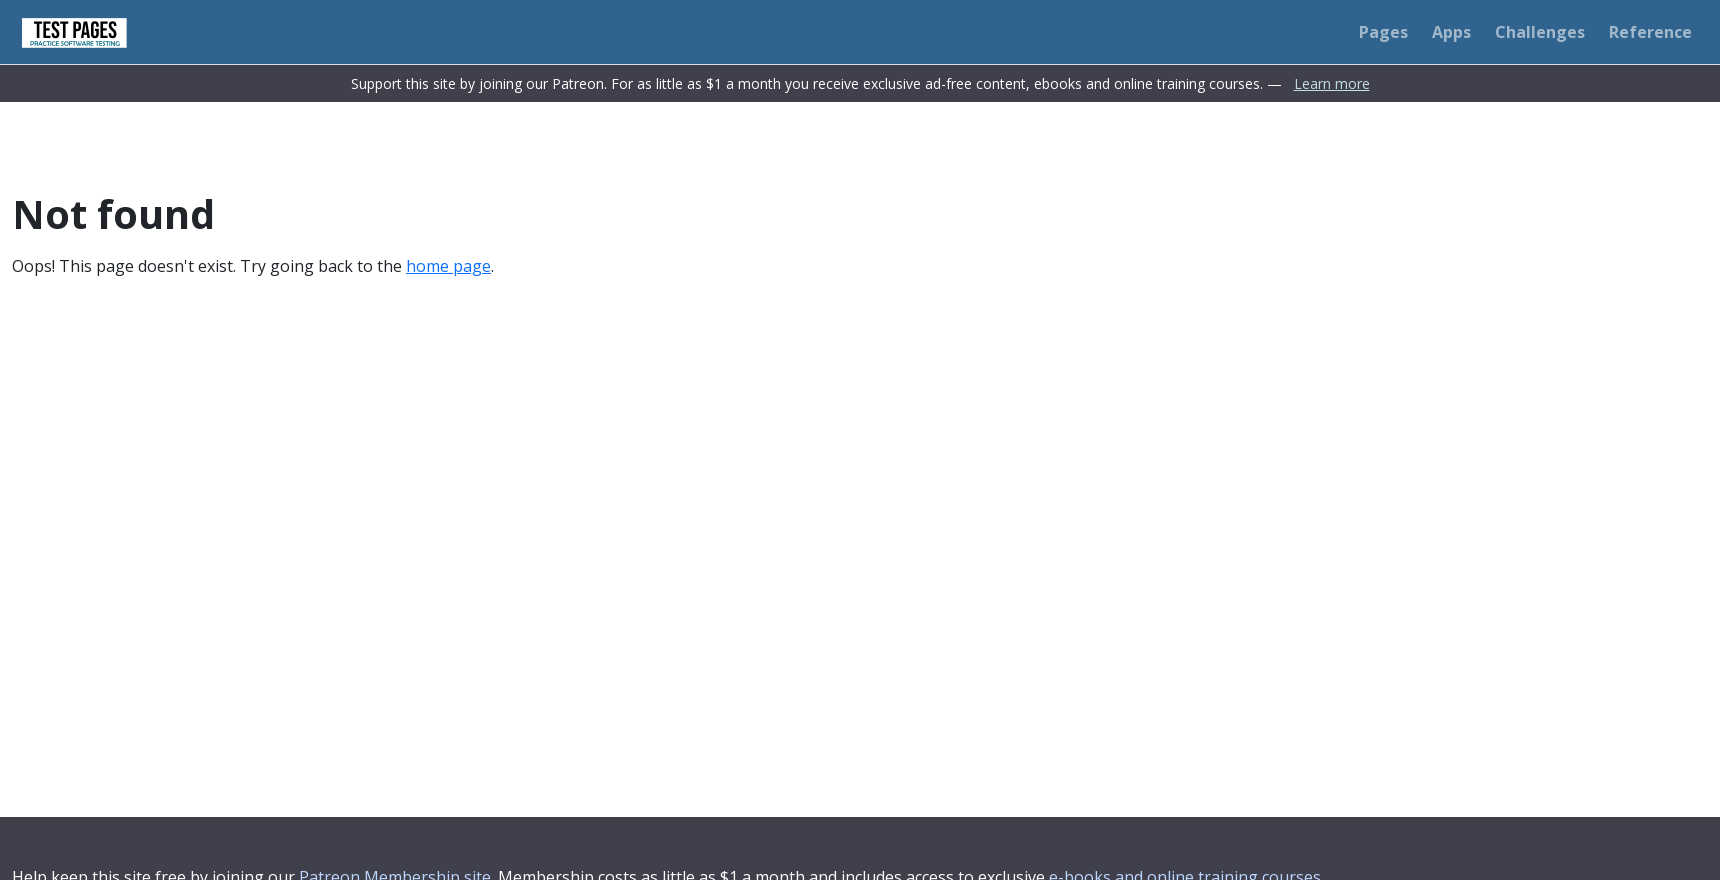

Waited 50ms during window shrink
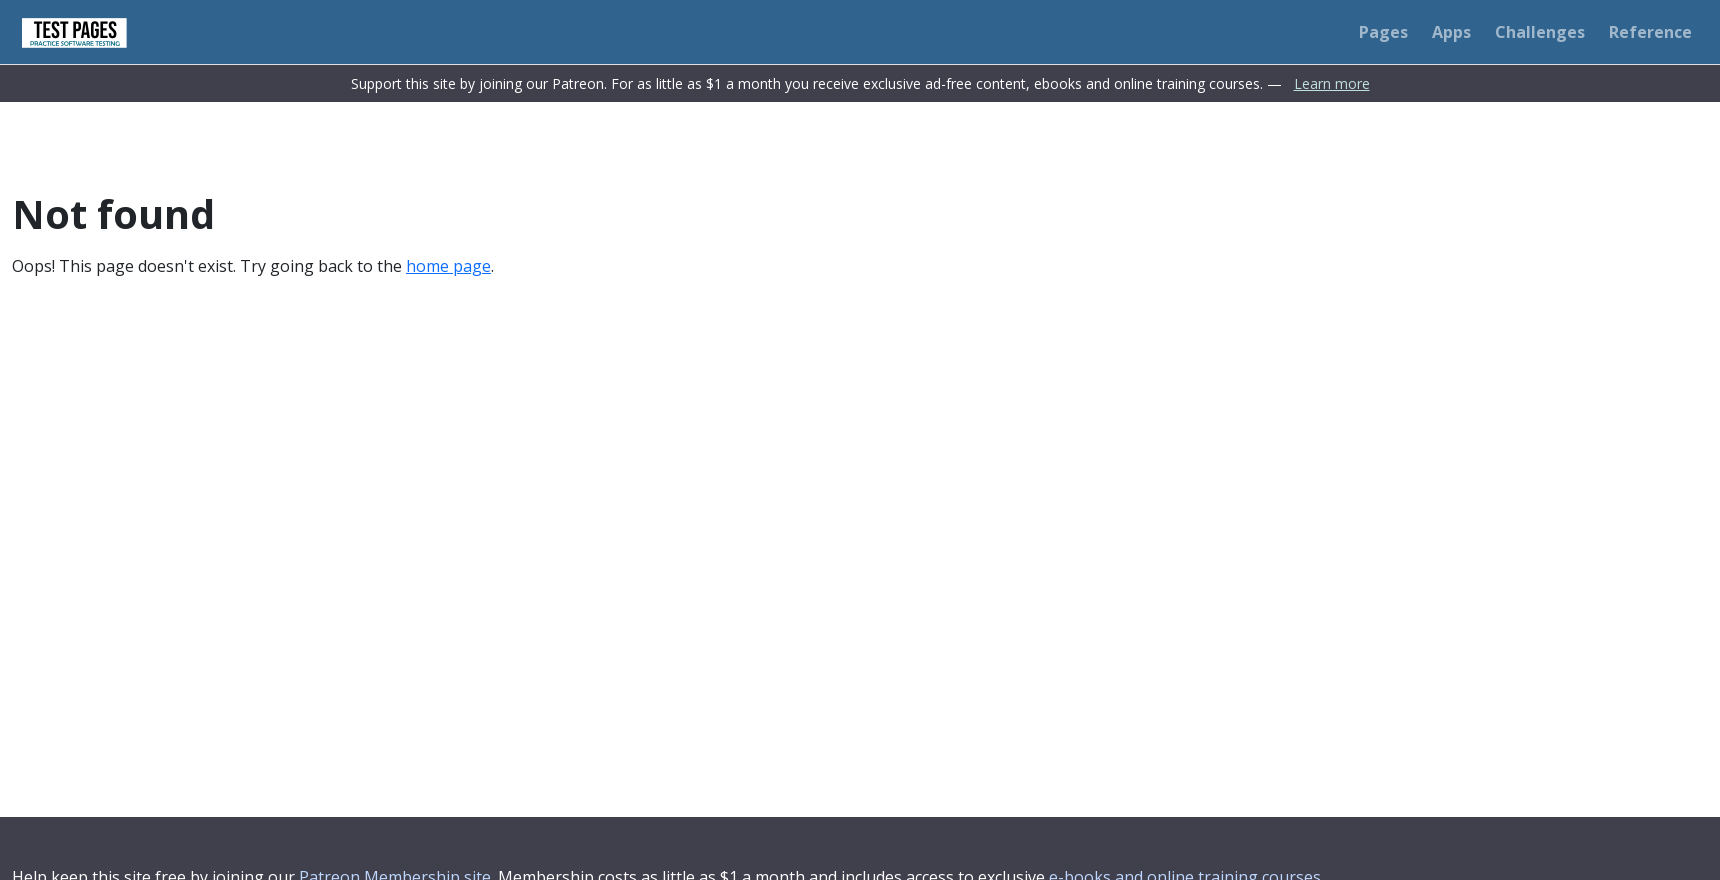

Shrunk viewport to 1670x830
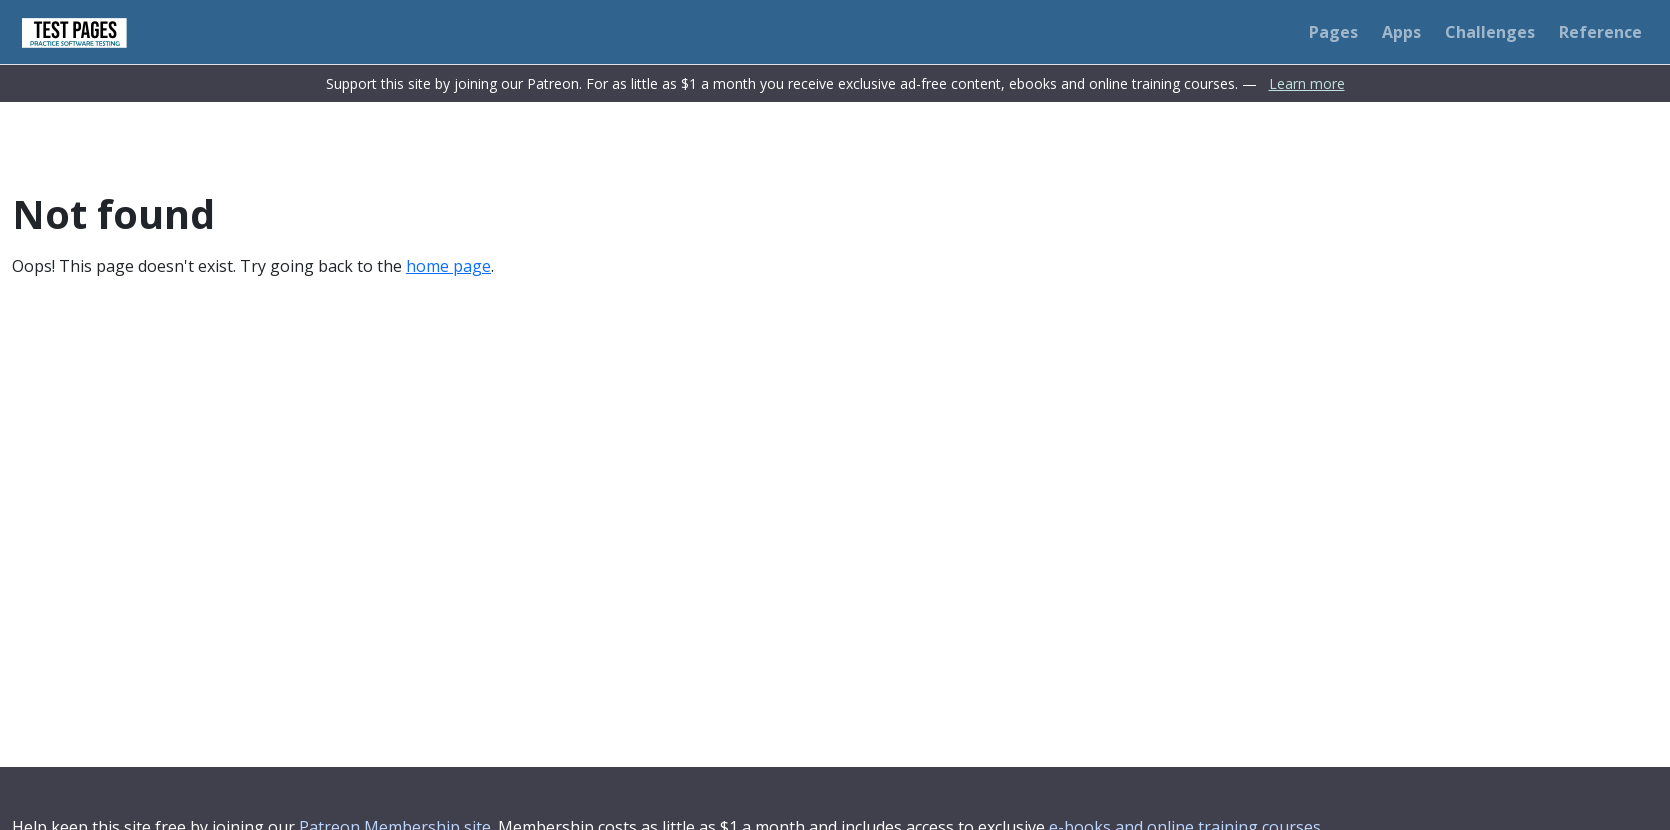

Waited 50ms during window shrink
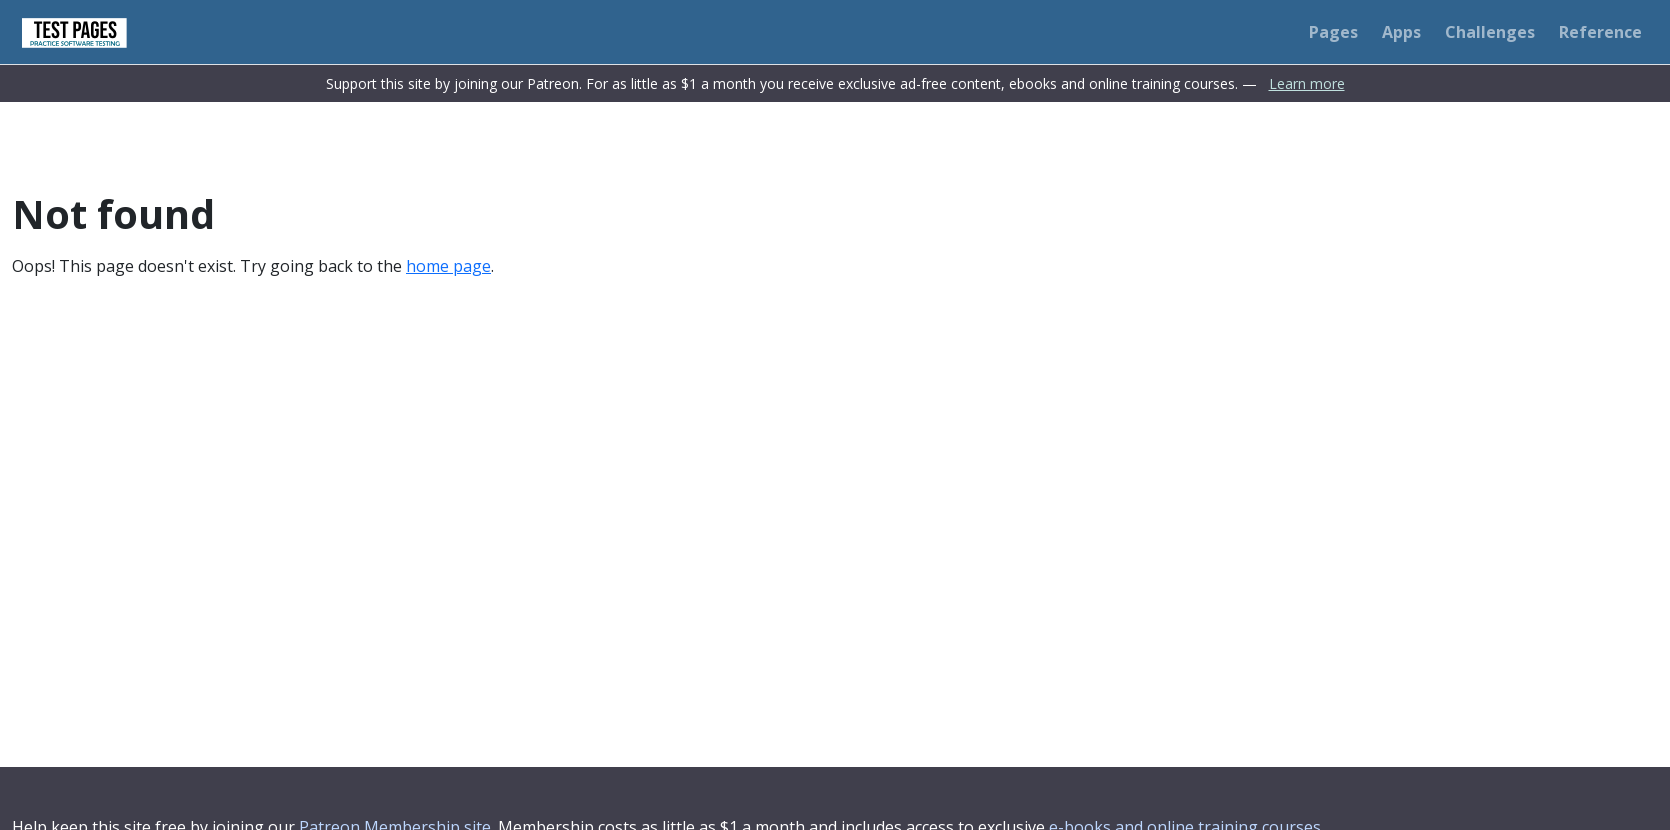

Shrunk viewport to 1620x780
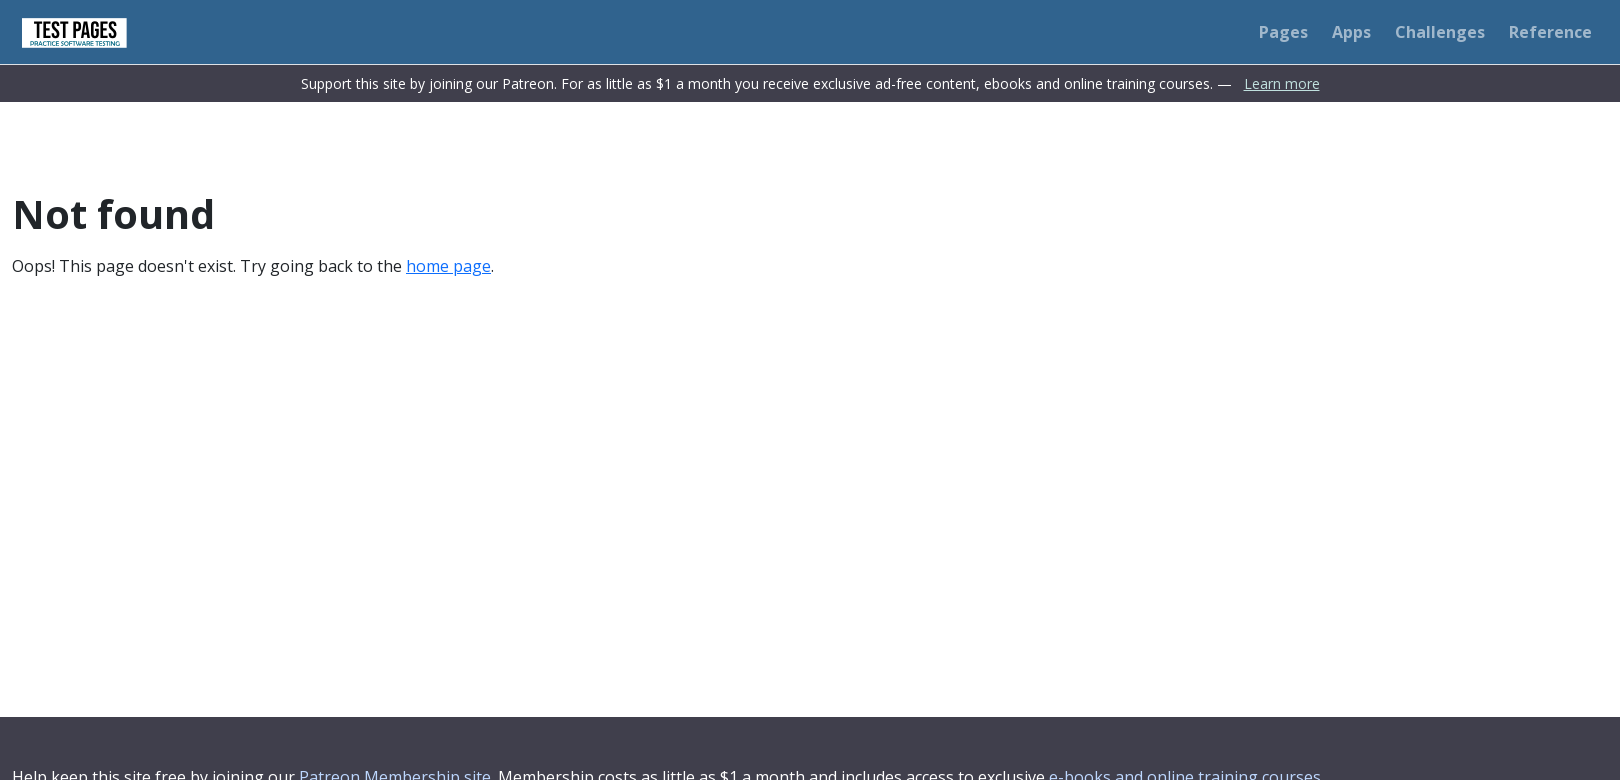

Waited 50ms during window shrink
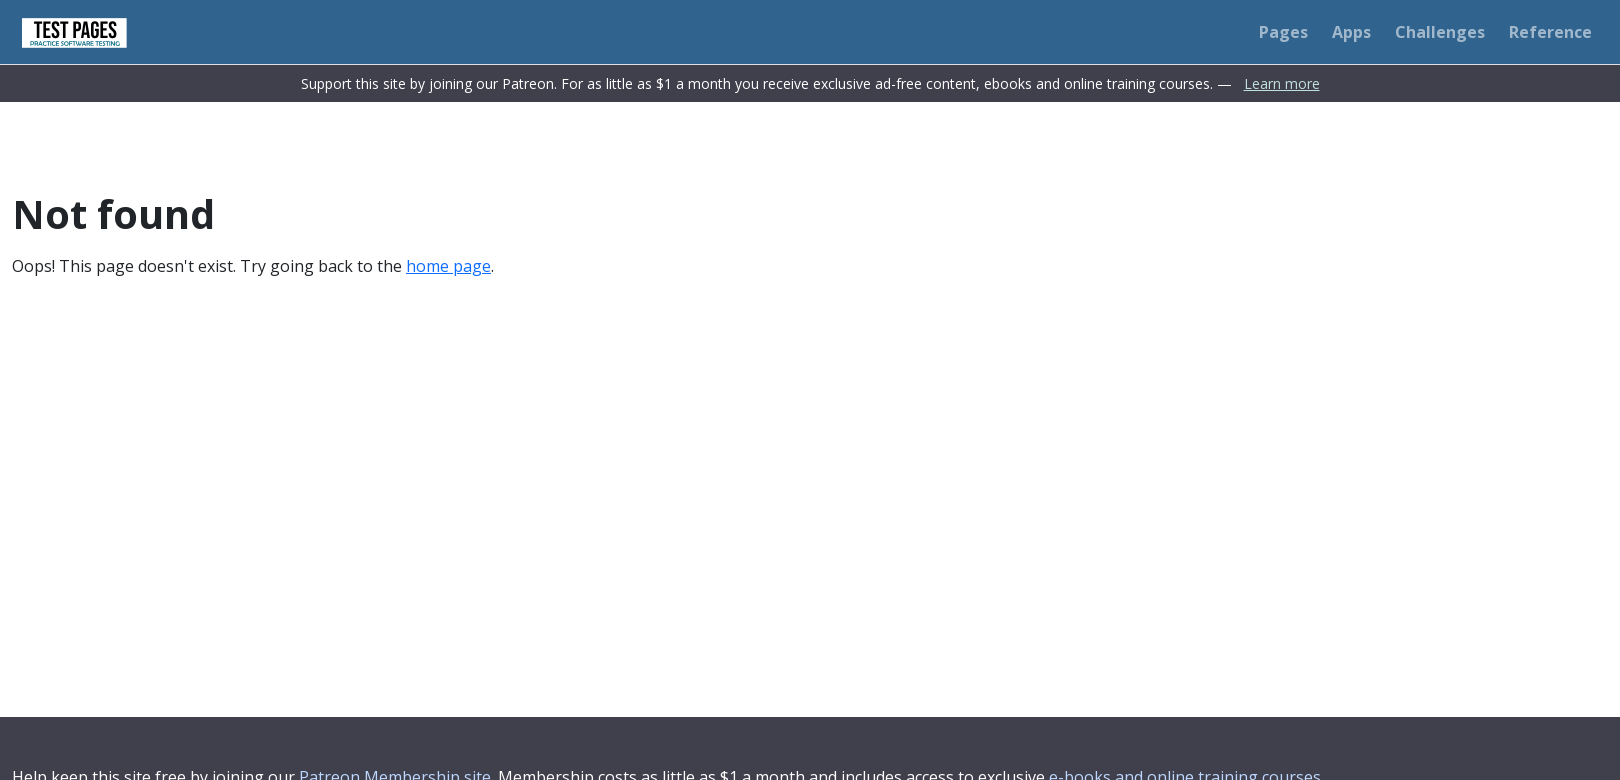

Shrunk viewport to 1570x730
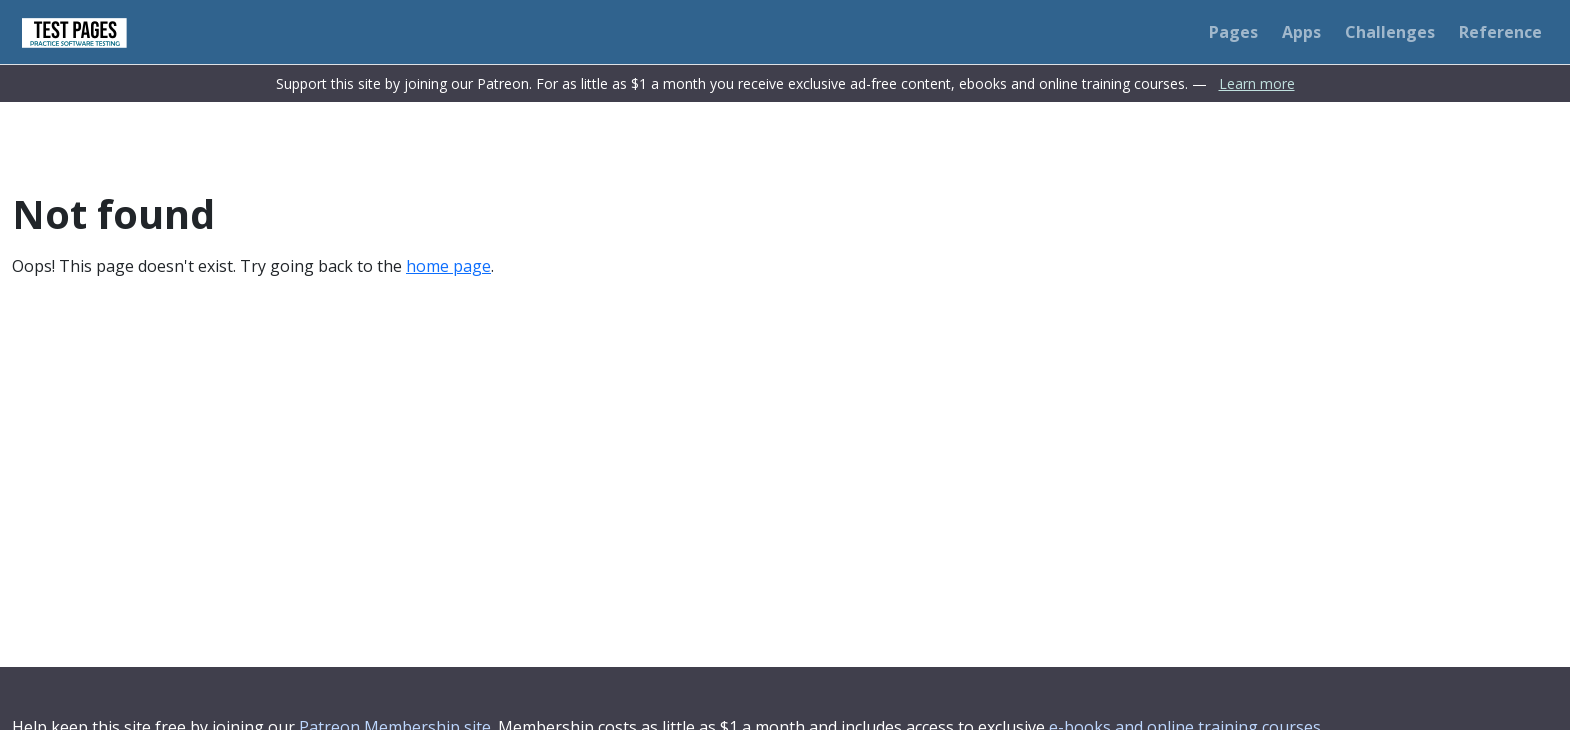

Waited 50ms during window shrink
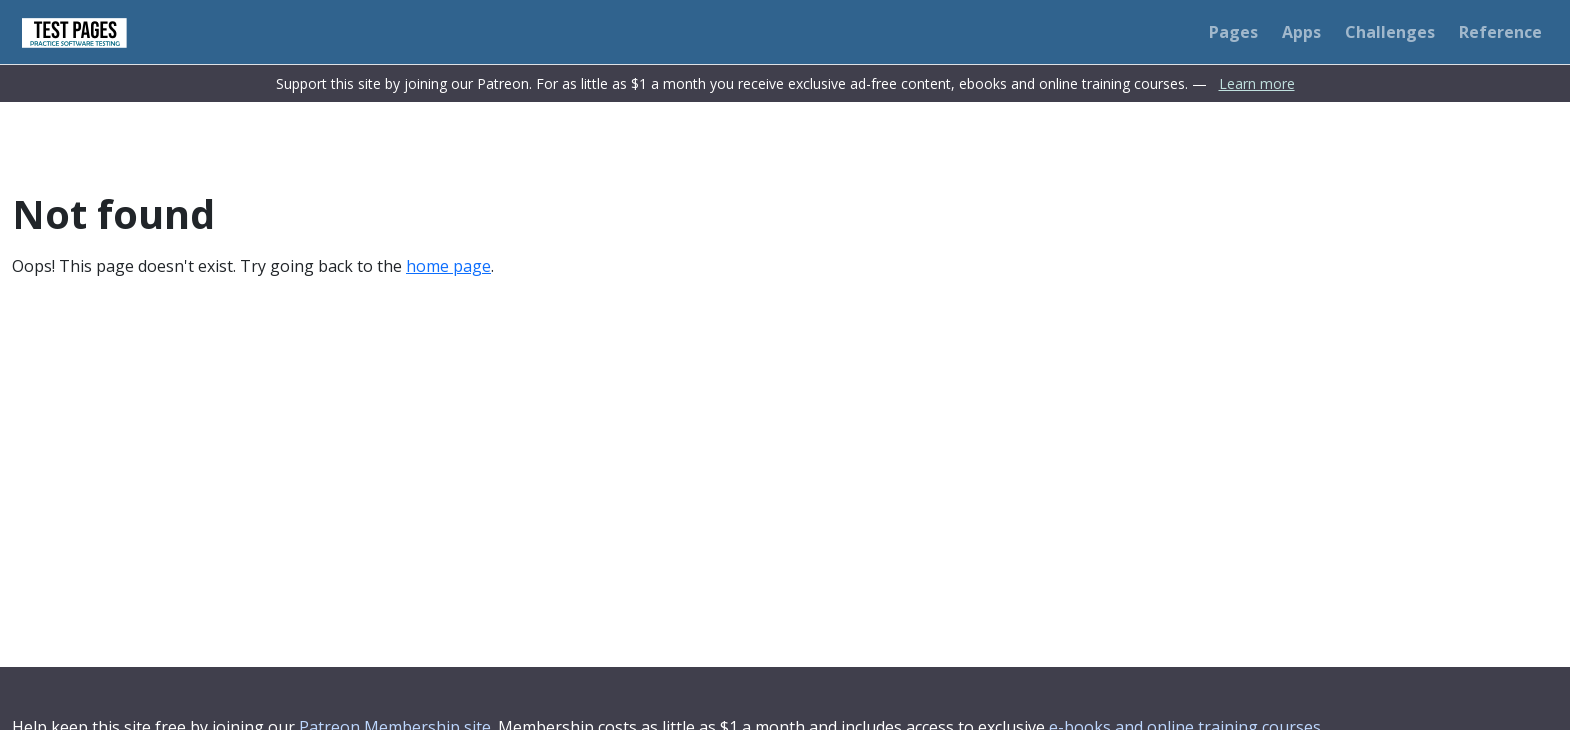

Shrunk viewport to 1520x680
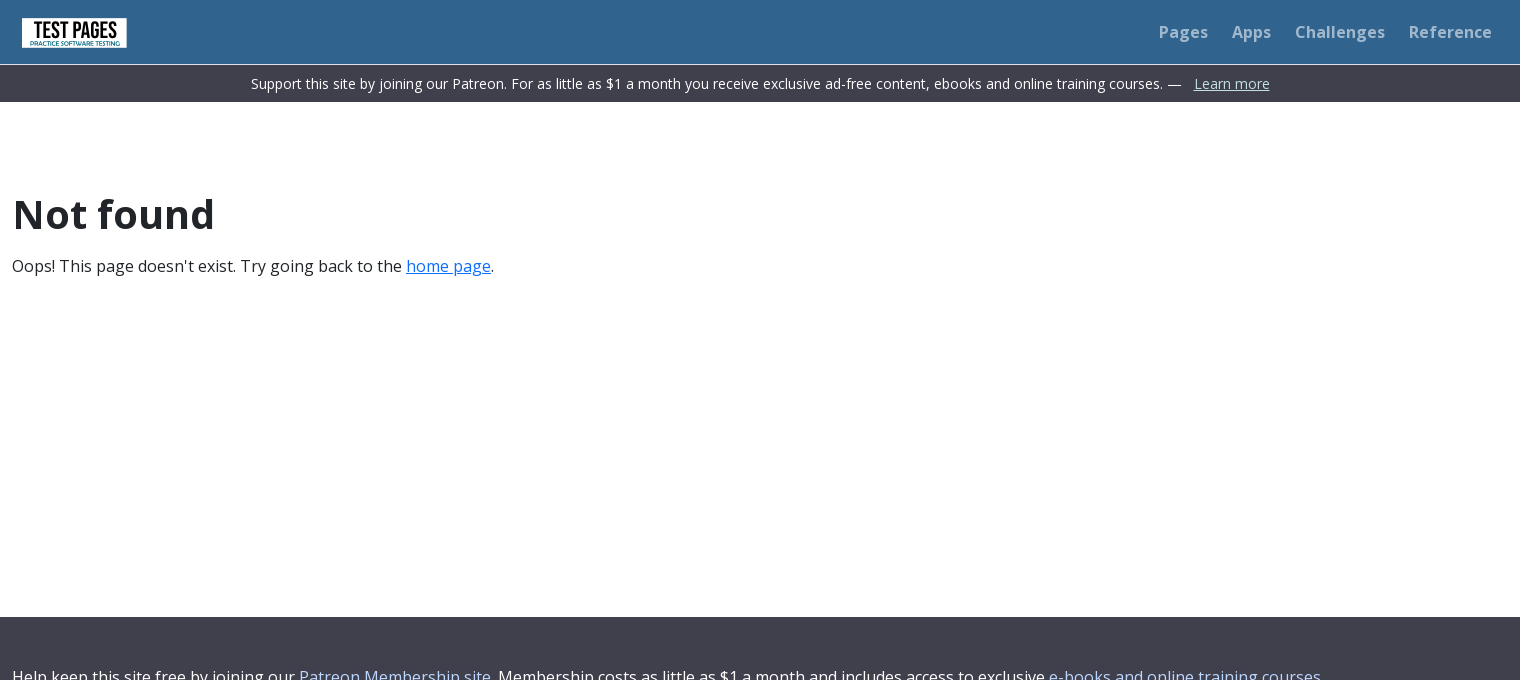

Waited 50ms during window shrink
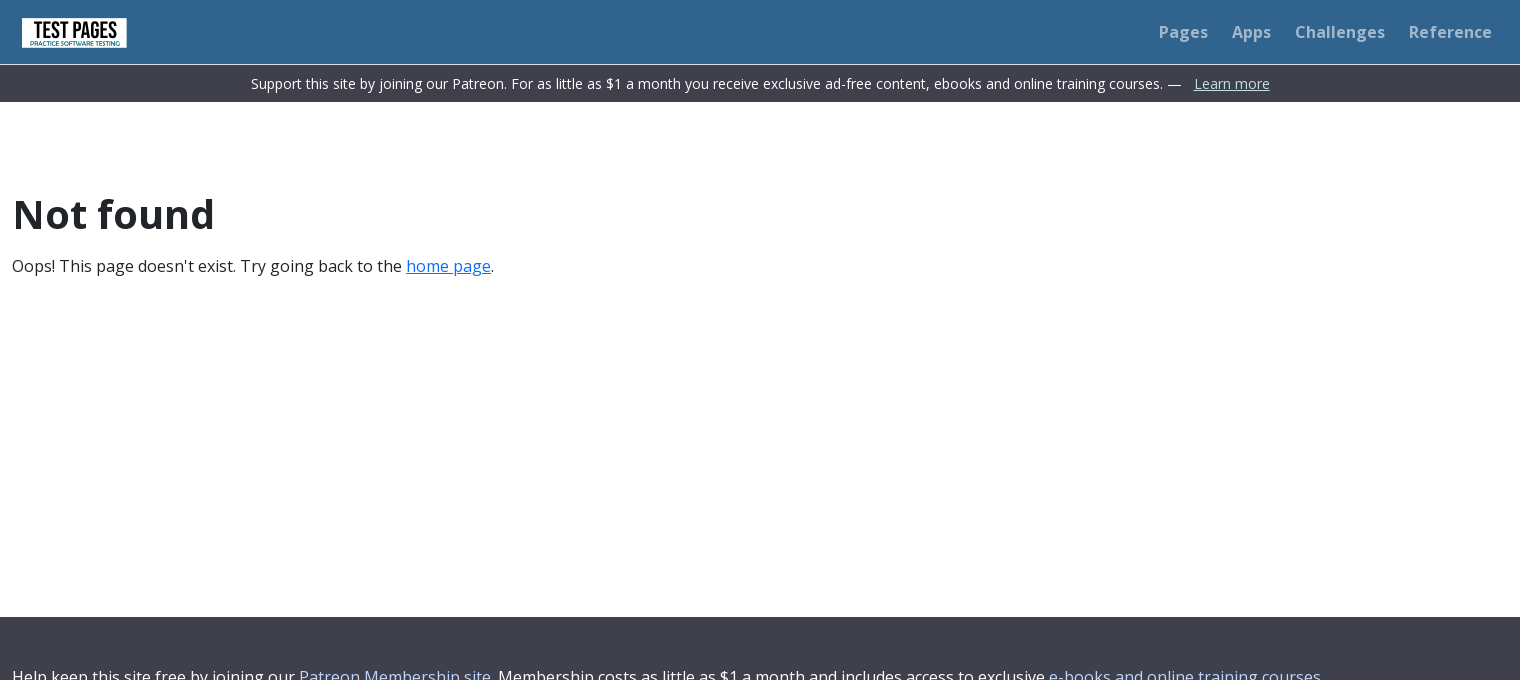

Shrunk viewport to 1470x630
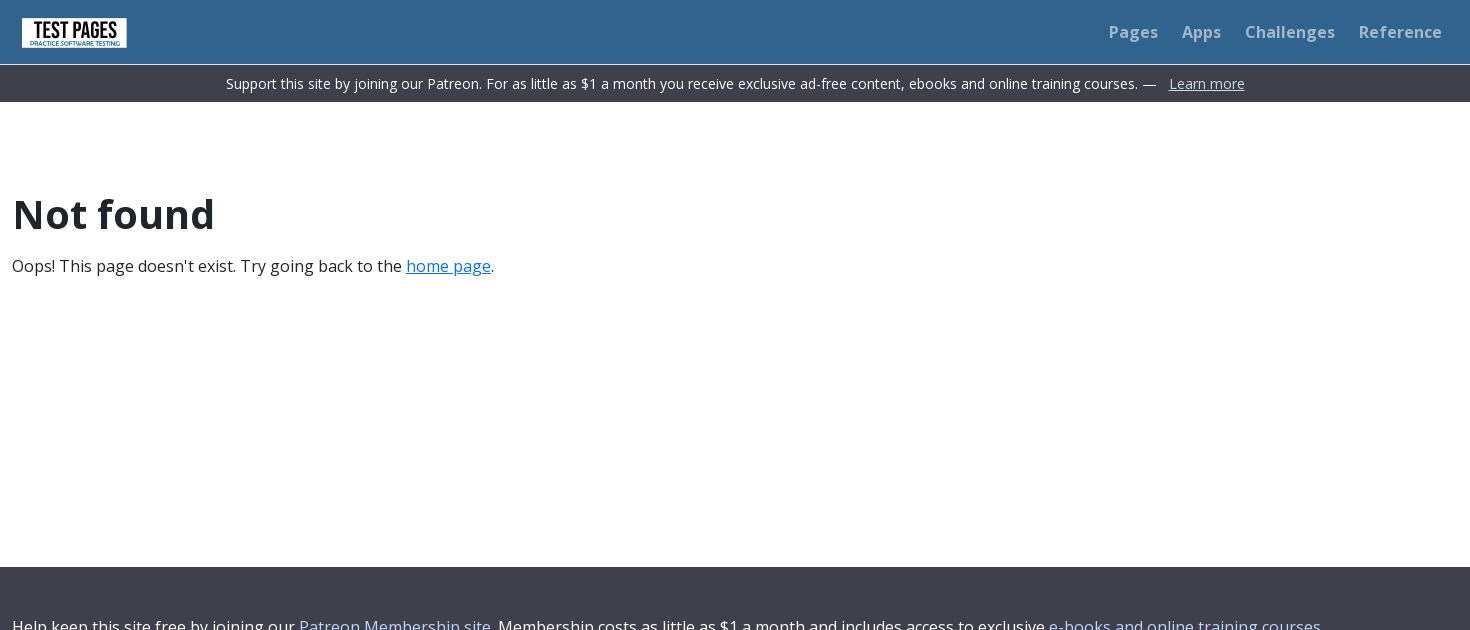

Waited 50ms during window shrink
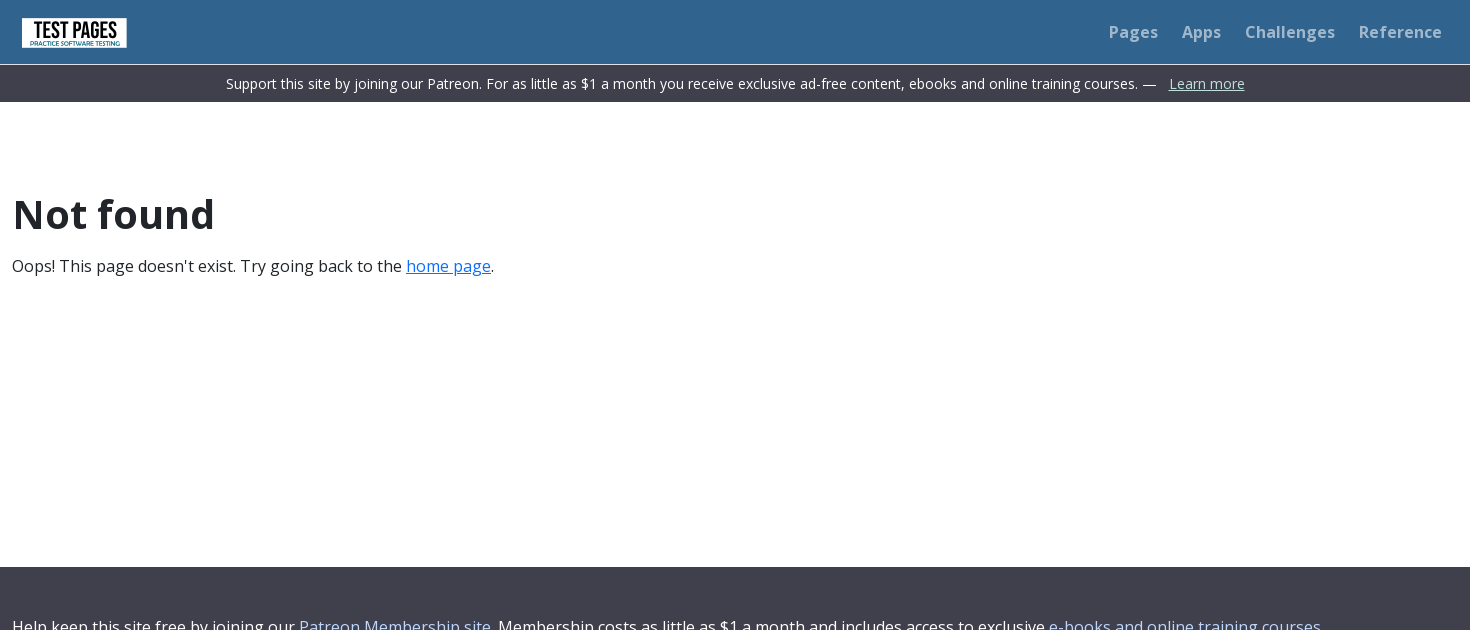

Shrunk viewport to 1420x580
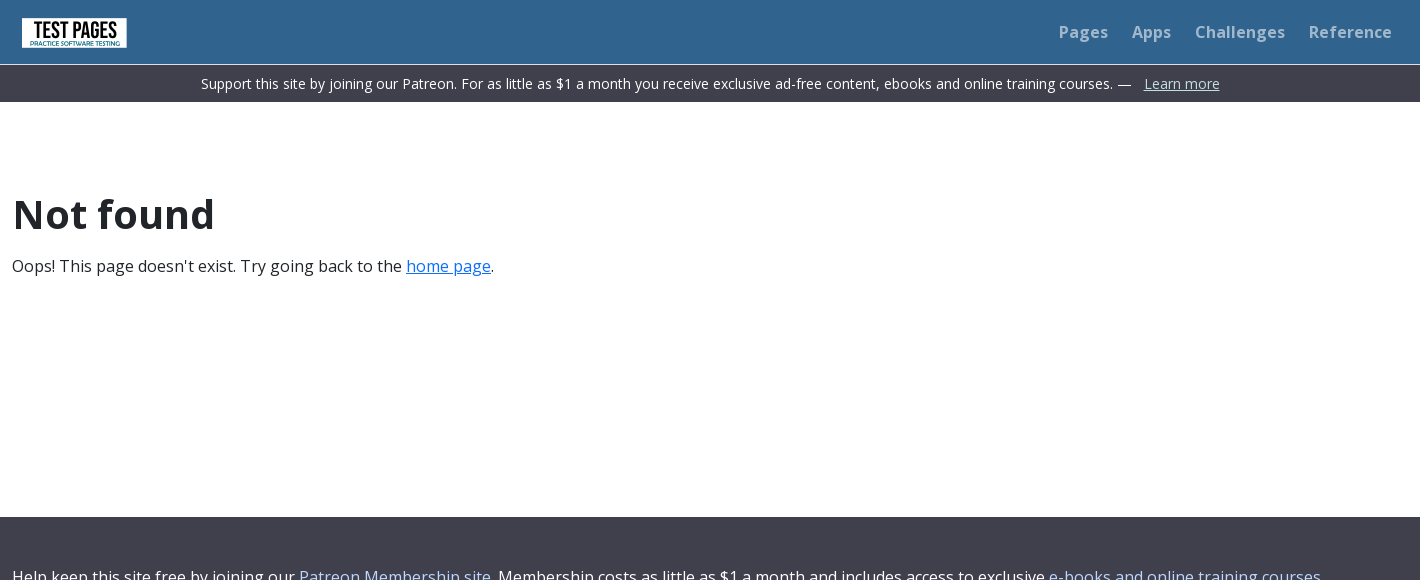

Waited 50ms during window shrink
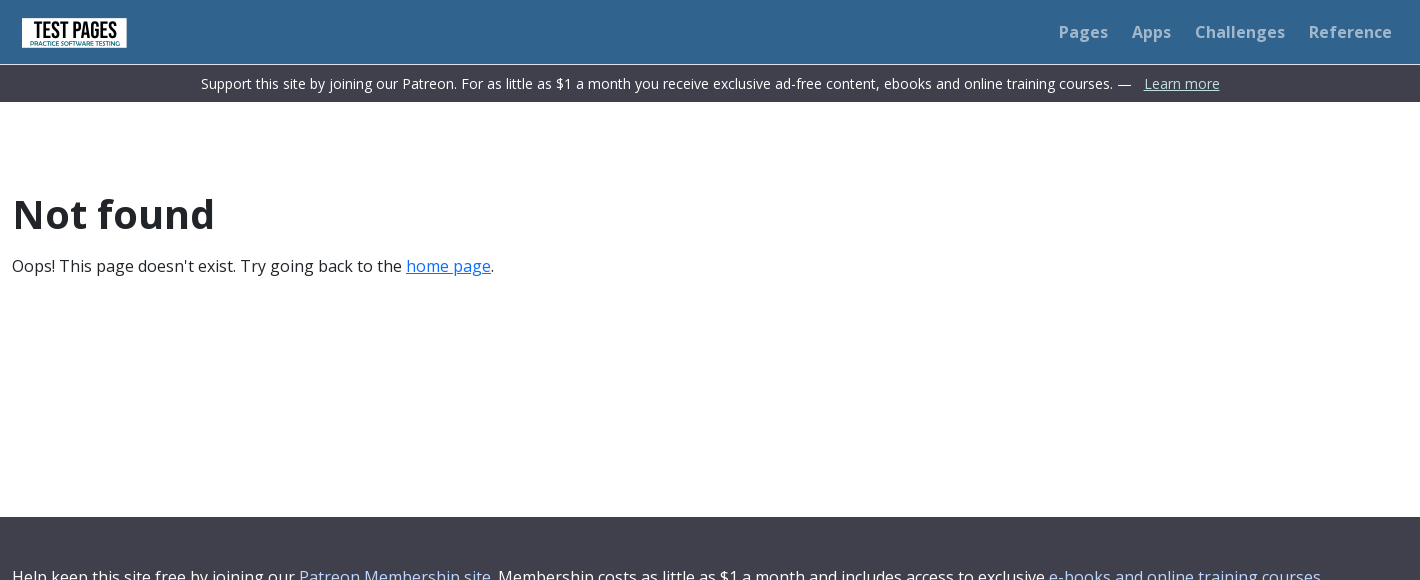

Shrunk viewport to 1370x530
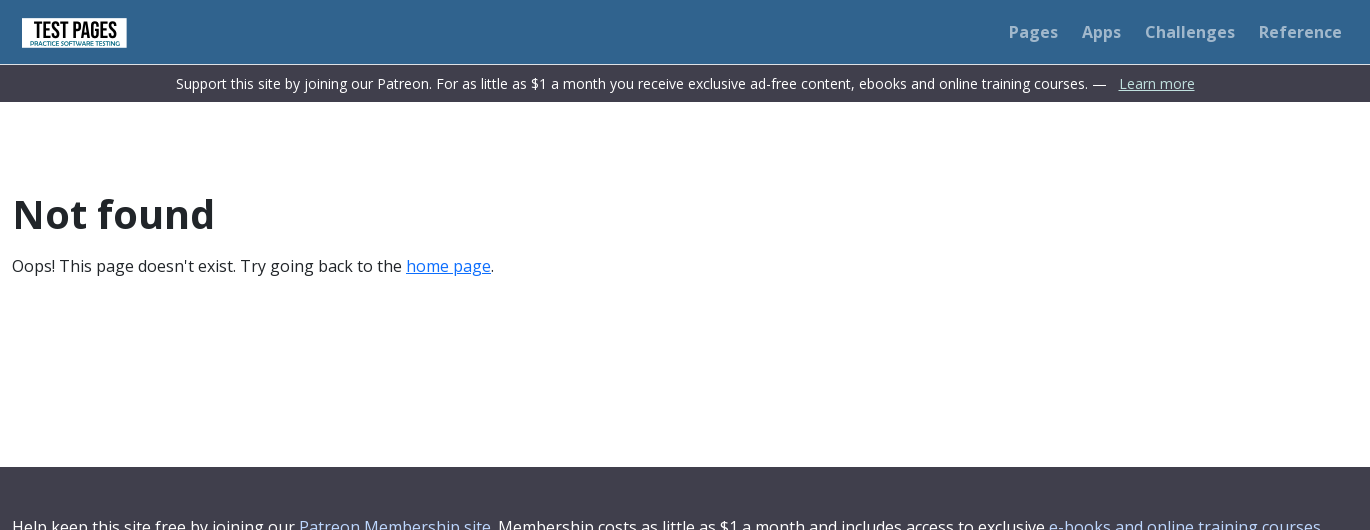

Waited 50ms during window shrink
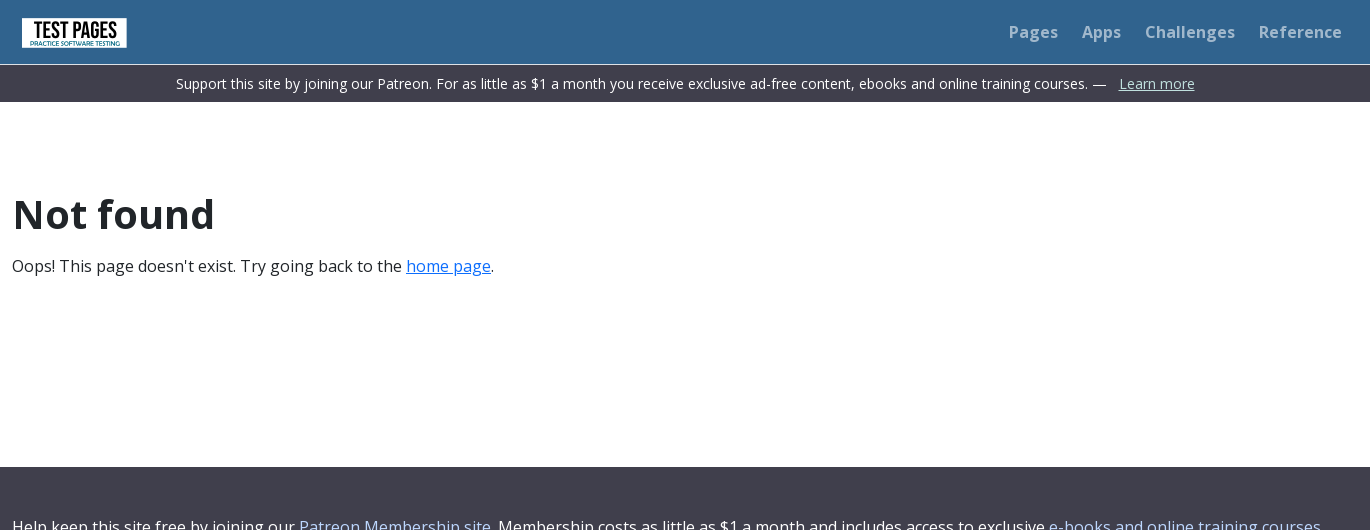

Shrunk viewport to 1320x480
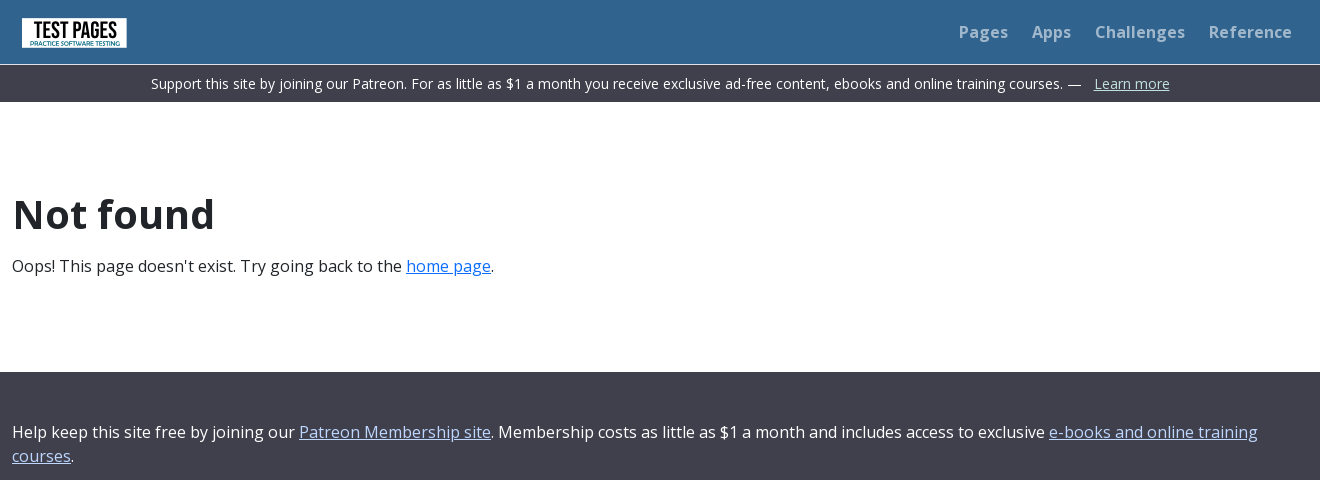

Waited 50ms during window shrink
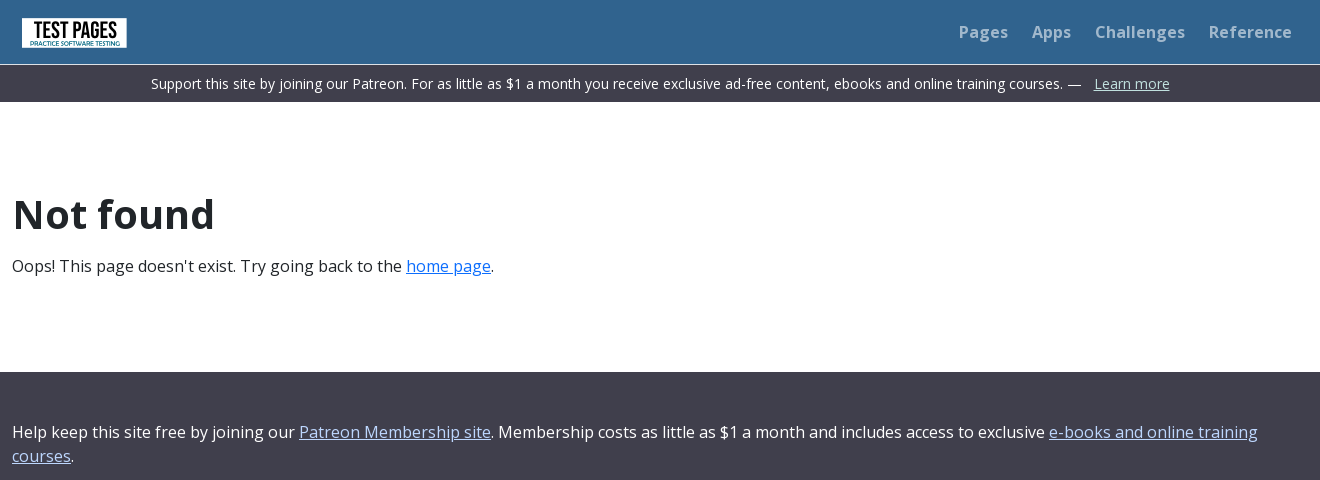

Shrunk viewport to 1270x430
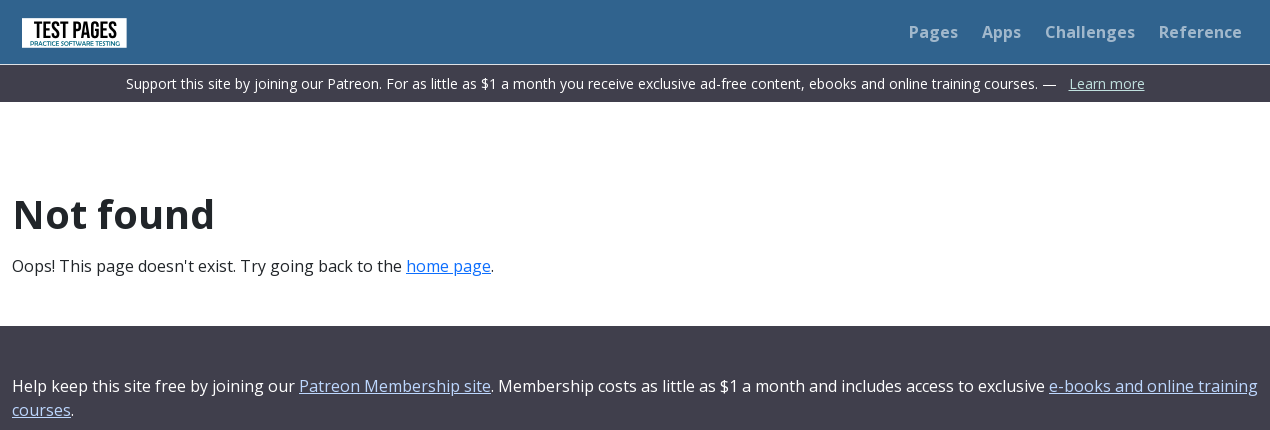

Waited 50ms during window shrink
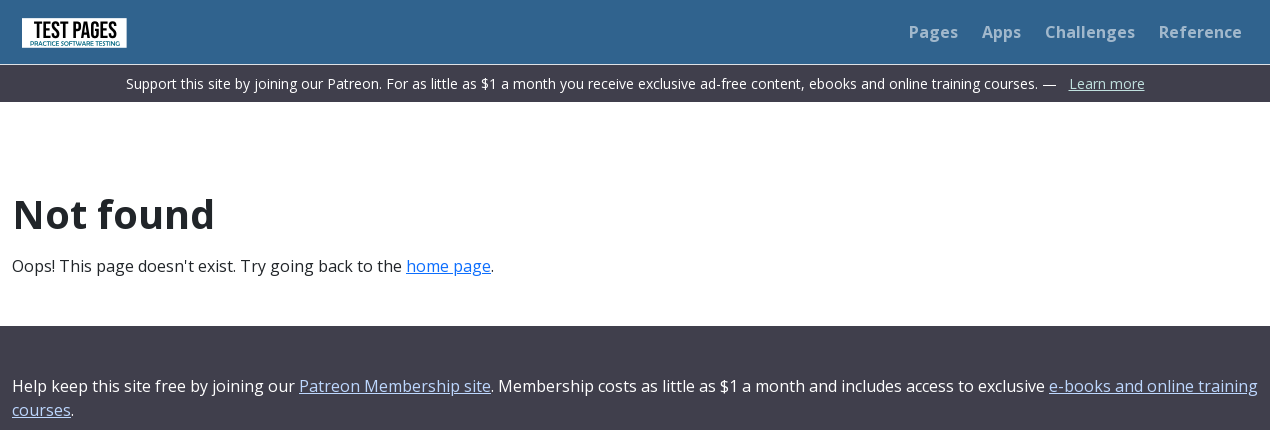

Shrunk viewport to 1220x380
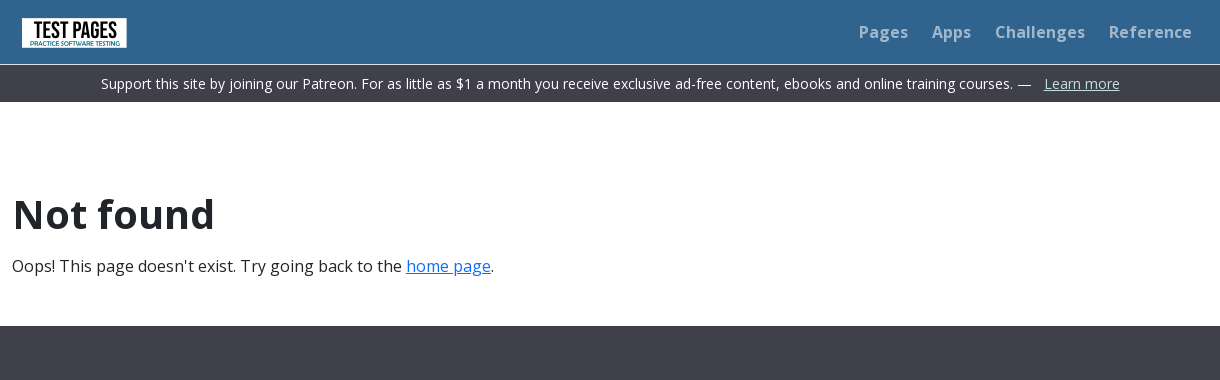

Waited 50ms during window shrink
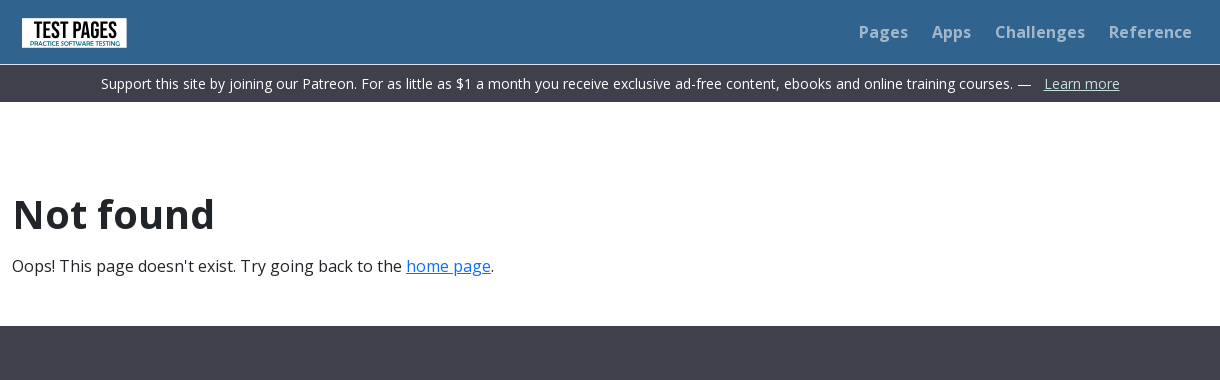

Shrunk viewport to 1170x330
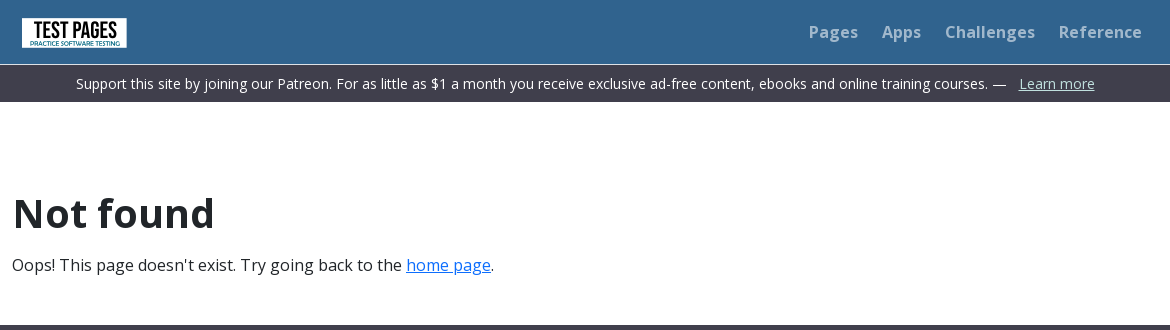

Waited 50ms during window shrink
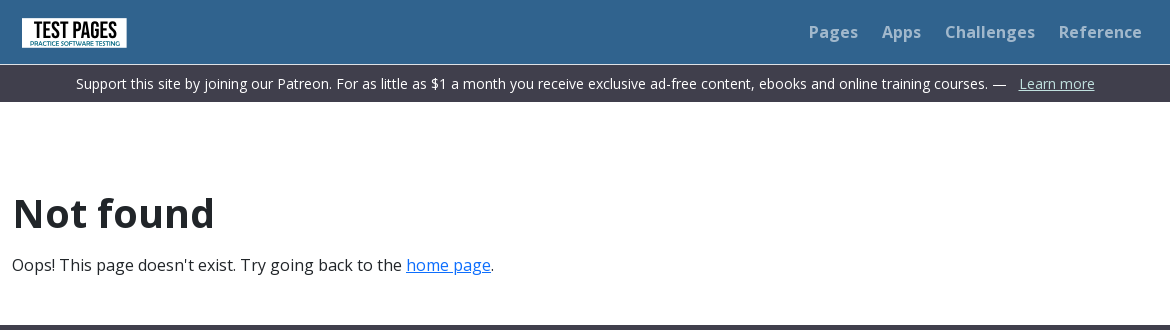

Shrunk viewport to 1120x280
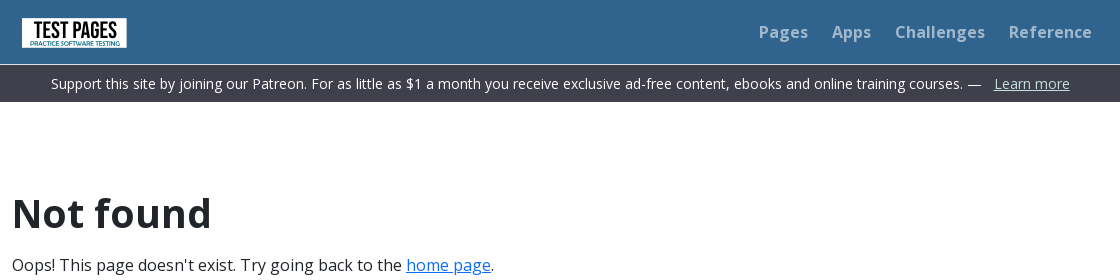

Waited 50ms during window shrink
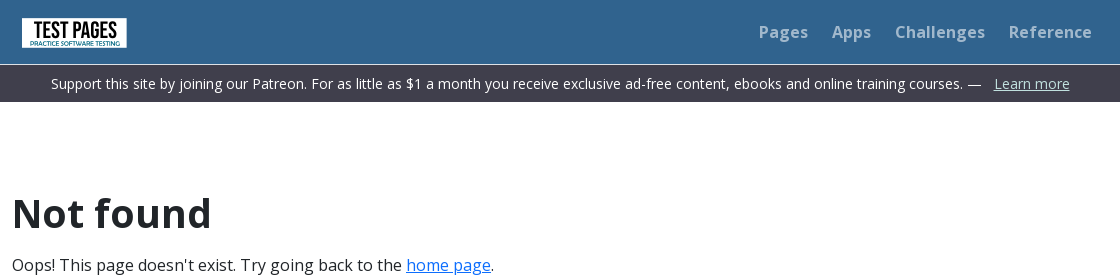

Shrunk viewport to 1070x230
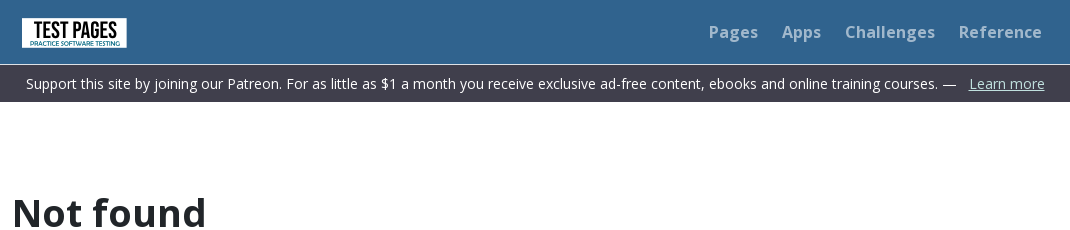

Waited 50ms during window shrink
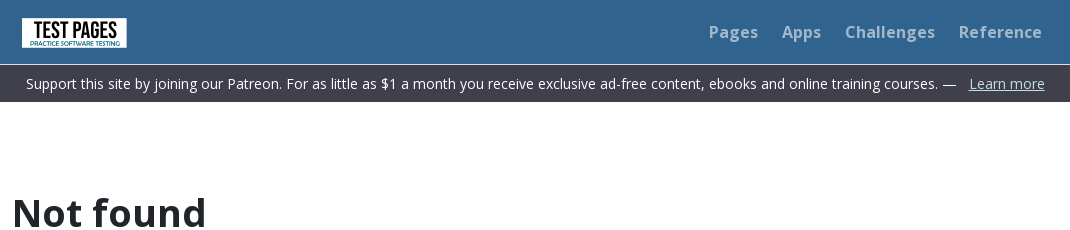

Shrunk viewport to 1020x180
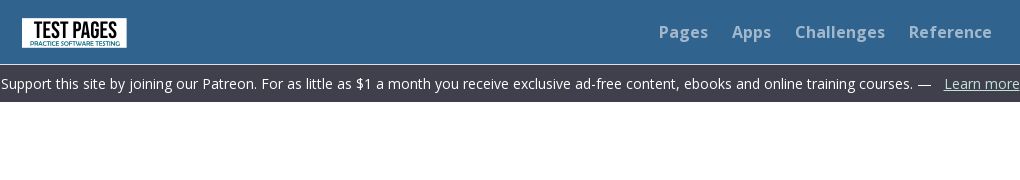

Waited 50ms during window shrink
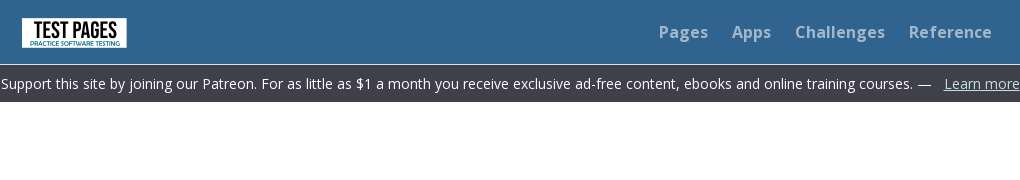

Shrunk viewport to 970x180
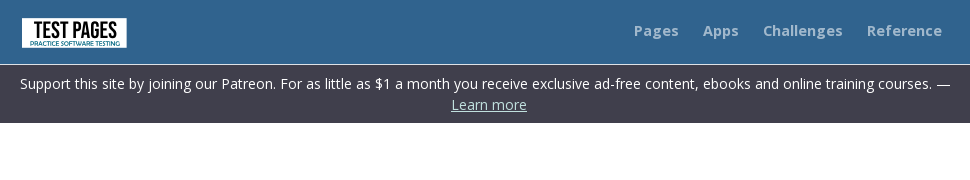

Waited 50ms during window shrink
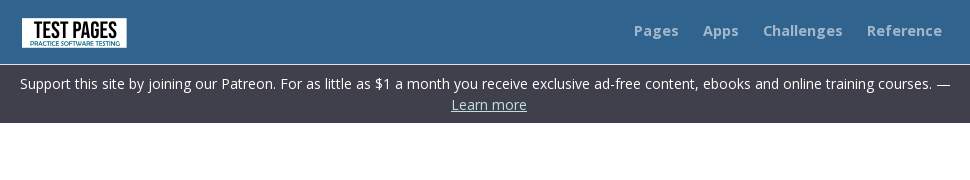

Shrunk viewport to 920x180
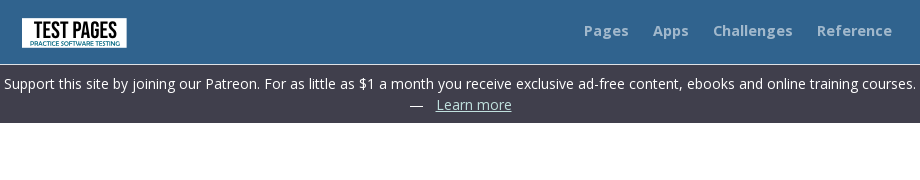

Waited 50ms during window shrink
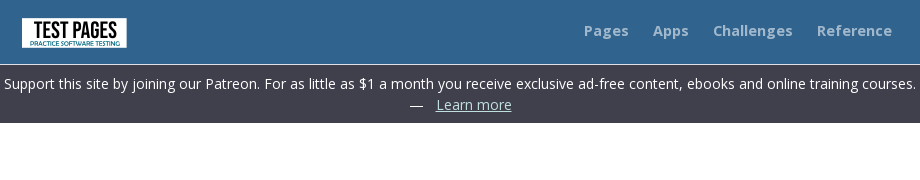

Shrunk viewport to 870x180
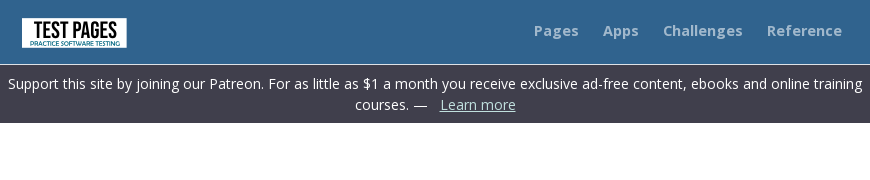

Waited 50ms during window shrink
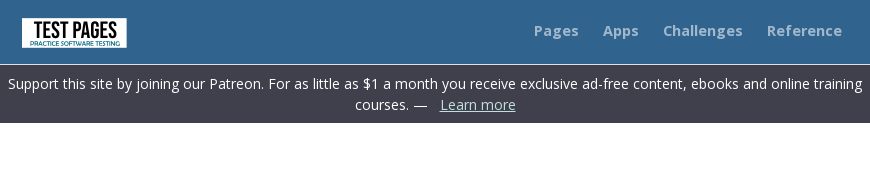

Shrunk viewport to 820x180
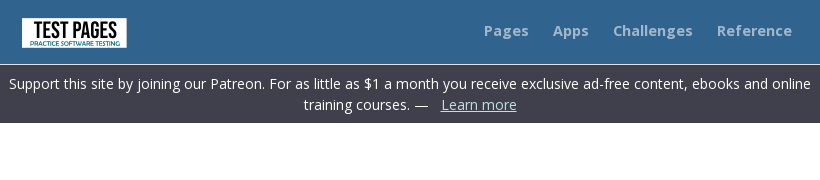

Waited 50ms during window shrink
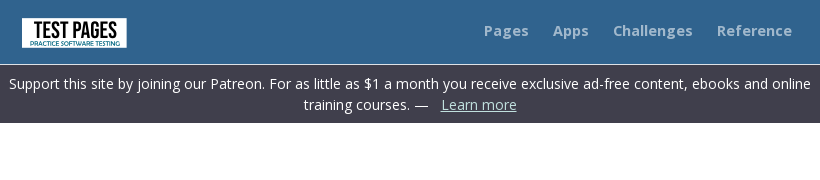

Shrunk viewport to 770x180
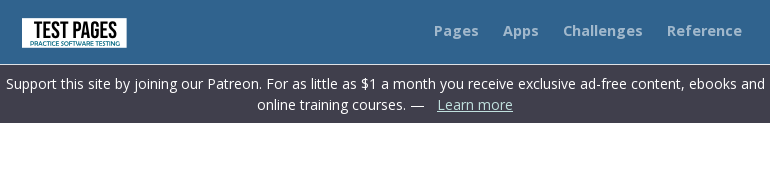

Waited 50ms during window shrink
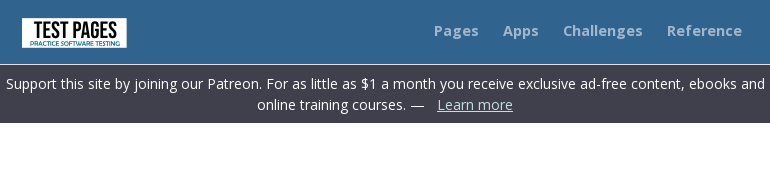

Shrunk viewport to 720x180
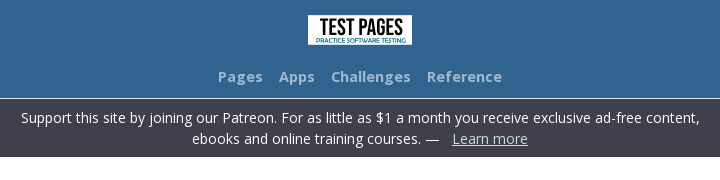

Waited 50ms during window shrink
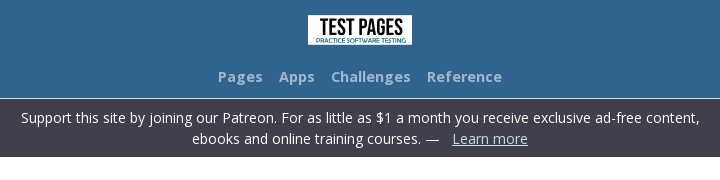

Shrunk viewport to 670x180
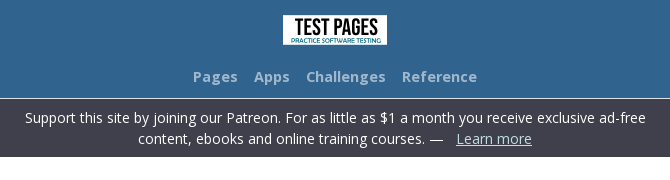

Waited 50ms during window shrink
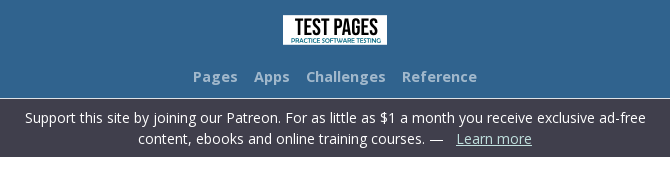

Shrunk viewport to 620x180
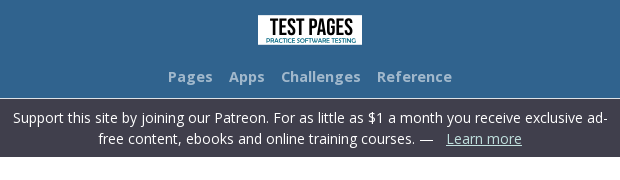

Waited 50ms during window shrink
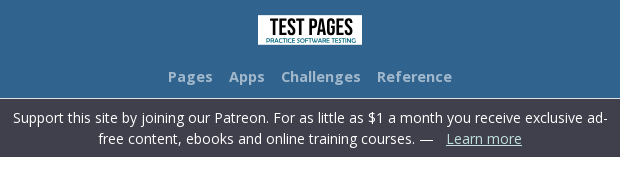

Shrunk viewport to 570x180
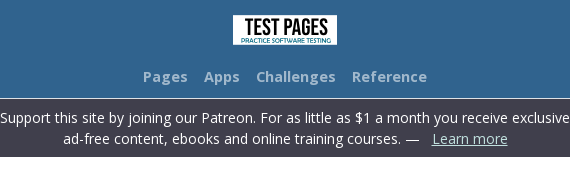

Waited 50ms during window shrink
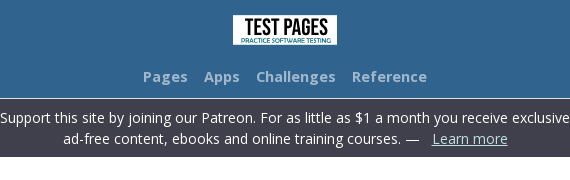

Shrunk viewport to 520x180
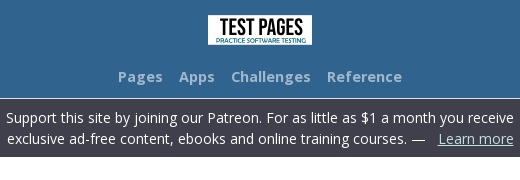

Waited 50ms during window shrink
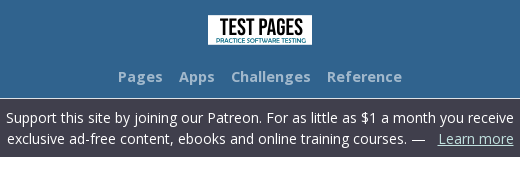

Shrunk viewport to 470x180
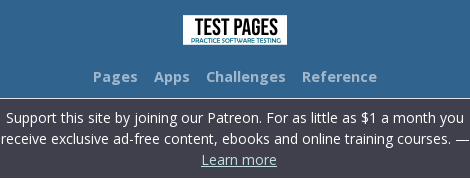

Waited 50ms during window shrink
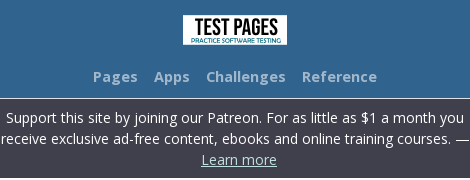

Shrunk viewport to 420x180
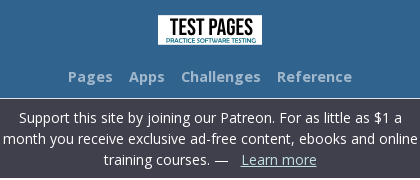

Waited 50ms during window shrink
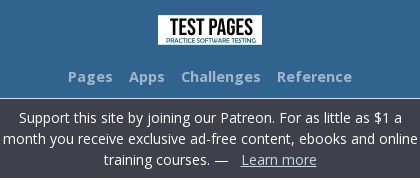

Shrunk viewport to 370x180
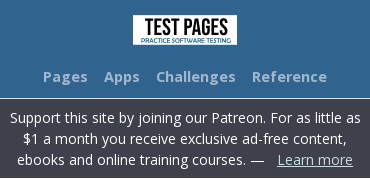

Waited 50ms during window shrink
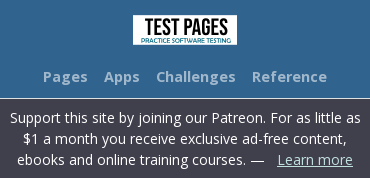

Shrunk viewport to 320x180
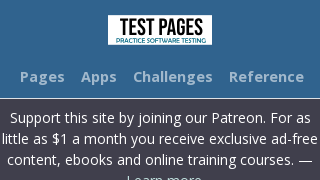

Waited 50ms during window shrink
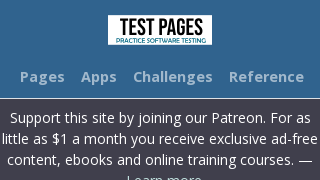

Shrunk viewport to 270x180
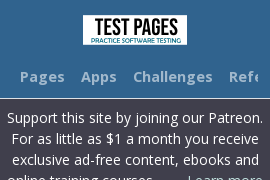

Waited 50ms during window shrink
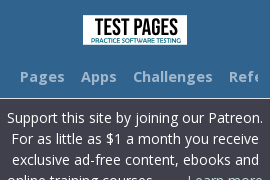

Shrunk viewport to 220x180
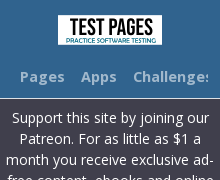

Waited 50ms during window shrink
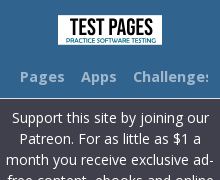

Shrunk viewport to 170x180
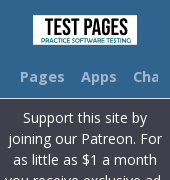

Waited 50ms during window shrink
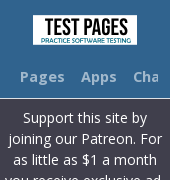

Shrunk viewport to 120x180
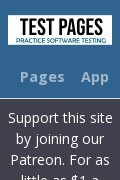

Waited 50ms during window shrink
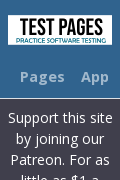

Shrunk viewport to 70x180
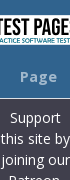

Waited 50ms during window shrink
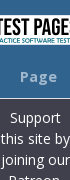

Animated viewport bounce iteration 1 to 70x180
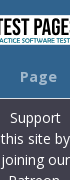

Waited 50ms during bounce animation
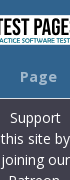

Animated viewport bounce iteration 2 to 80x190
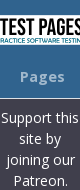

Waited 50ms during bounce animation
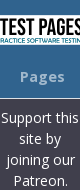

Animated viewport bounce iteration 3 to 70x180
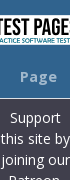

Waited 50ms during bounce animation
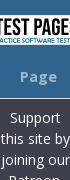

Animated viewport bounce iteration 4 to 80x190
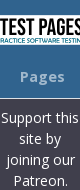

Waited 50ms during bounce animation
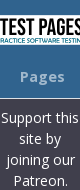

Animated viewport bounce iteration 5 to 70x180
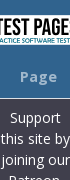

Waited 50ms during bounce animation
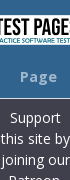

Animated viewport bounce iteration 6 to 80x190
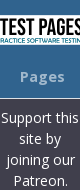

Waited 50ms during bounce animation
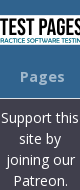

Animated viewport bounce iteration 7 to 70x180
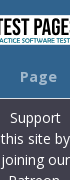

Waited 50ms during bounce animation
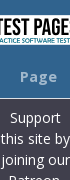

Animated viewport bounce iteration 8 to 80x190
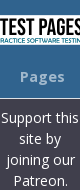

Waited 50ms during bounce animation
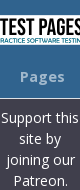

Animated viewport bounce iteration 9 to 70x180
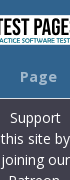

Waited 50ms during bounce animation
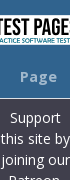

Animated viewport bounce iteration 10 to 80x190
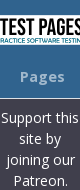

Waited 50ms during bounce animation
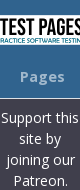

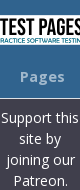